Tests all dropdown menu items by clicking each one and verifying navigation to the correct URL

Starting URL: https://formy-project.herokuapp.com/dropdown

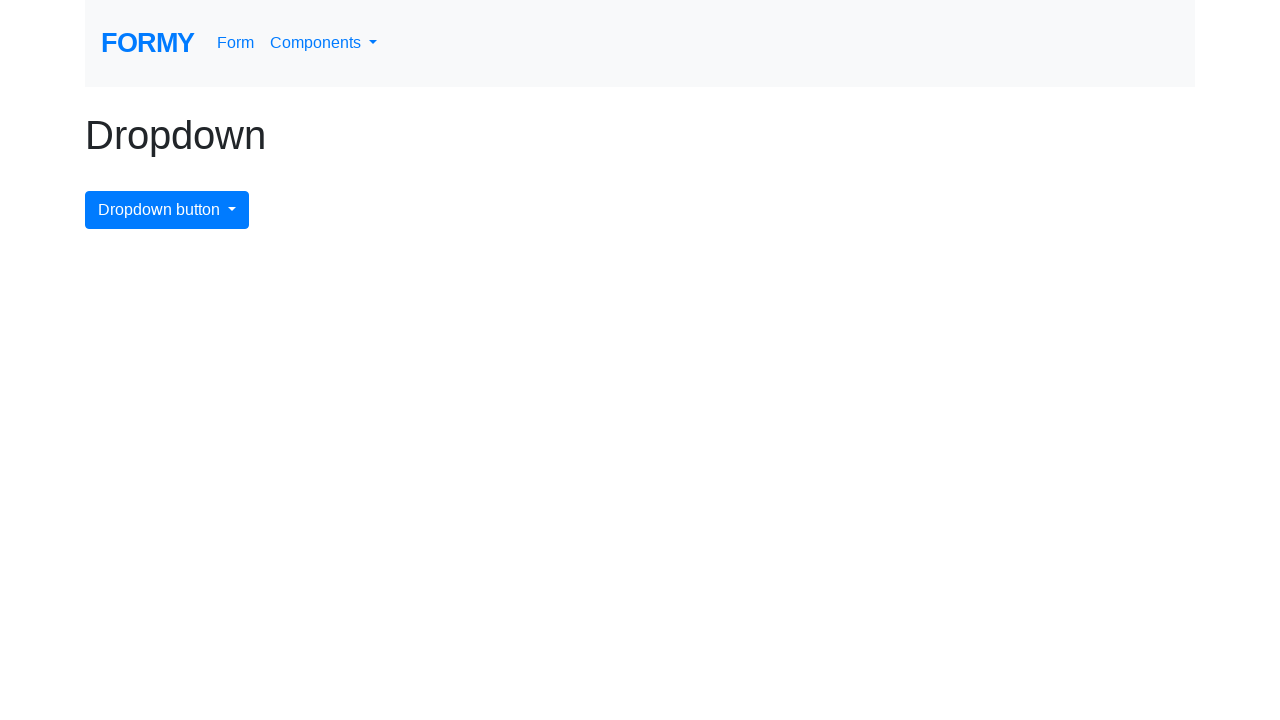

Clicked dropdown menu button to open it at (167, 210) on #dropdownMenuButton
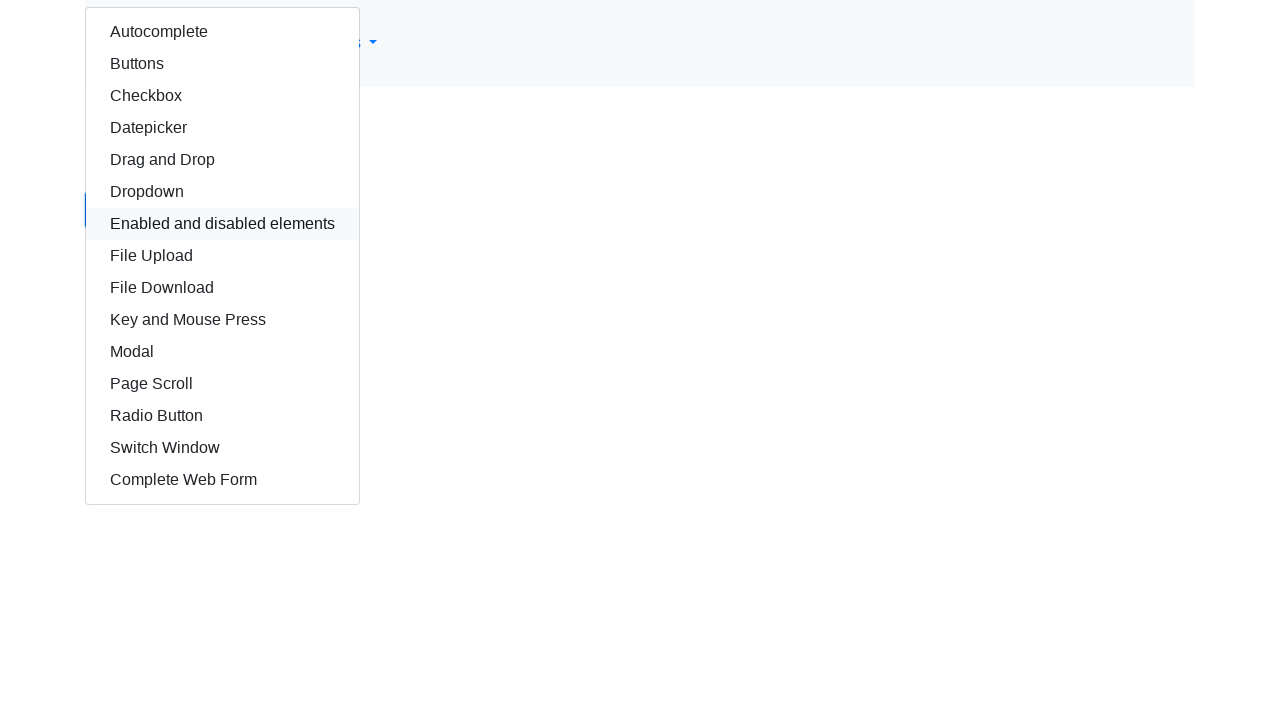

Clicked dropdown item with xpath //div/div/a[1] at (222, 32) on //div/div/a[1]
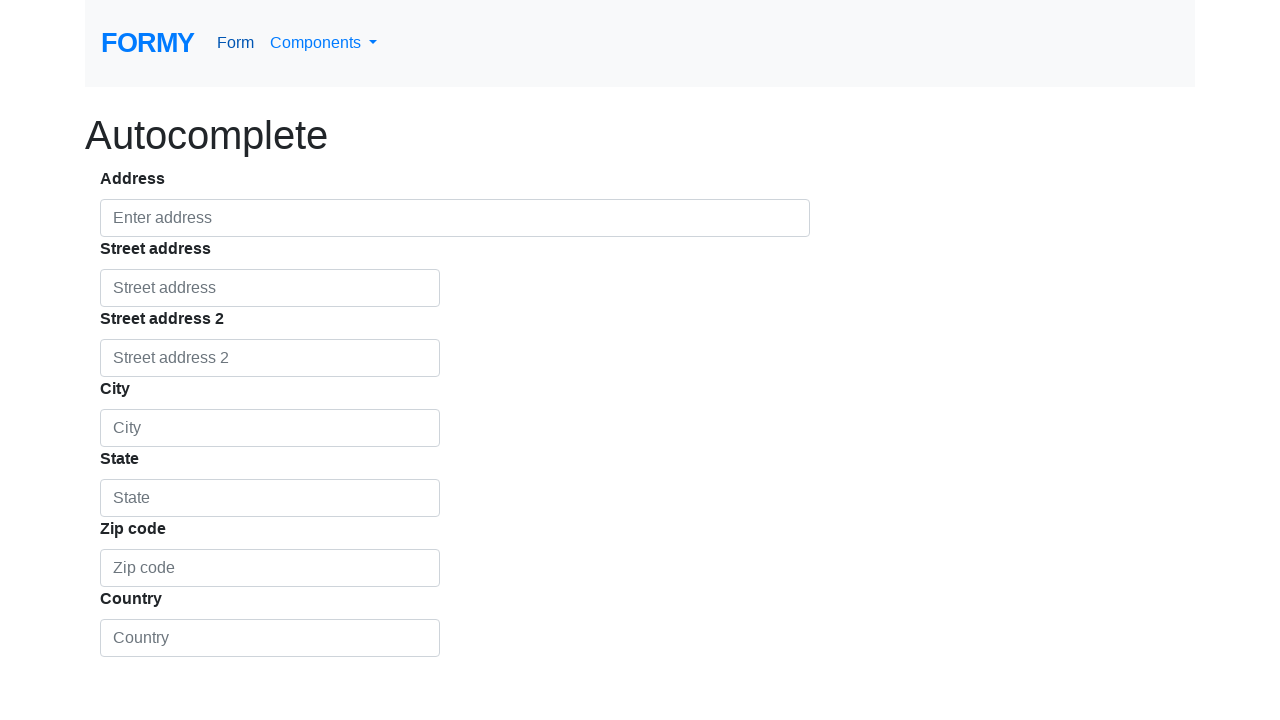

Verified navigation to correct URL: https://formy-project.herokuapp.com/autocomplete
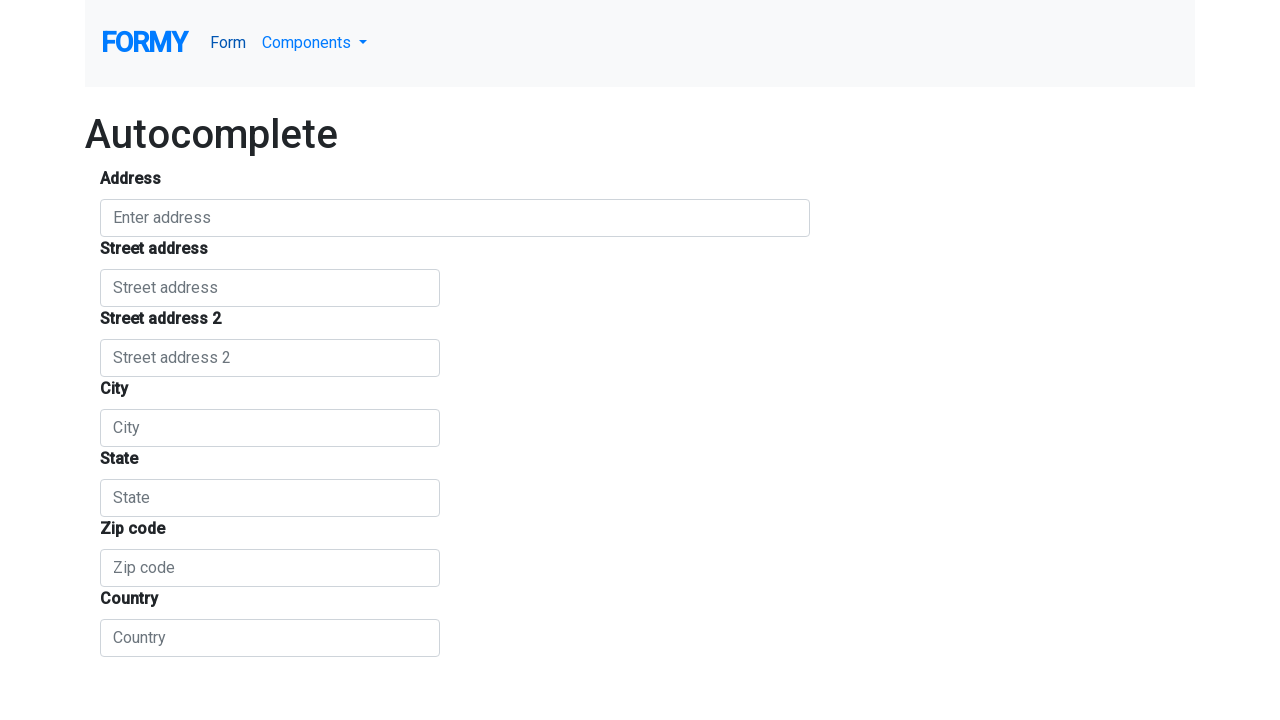

Navigated back to dropdown menu page
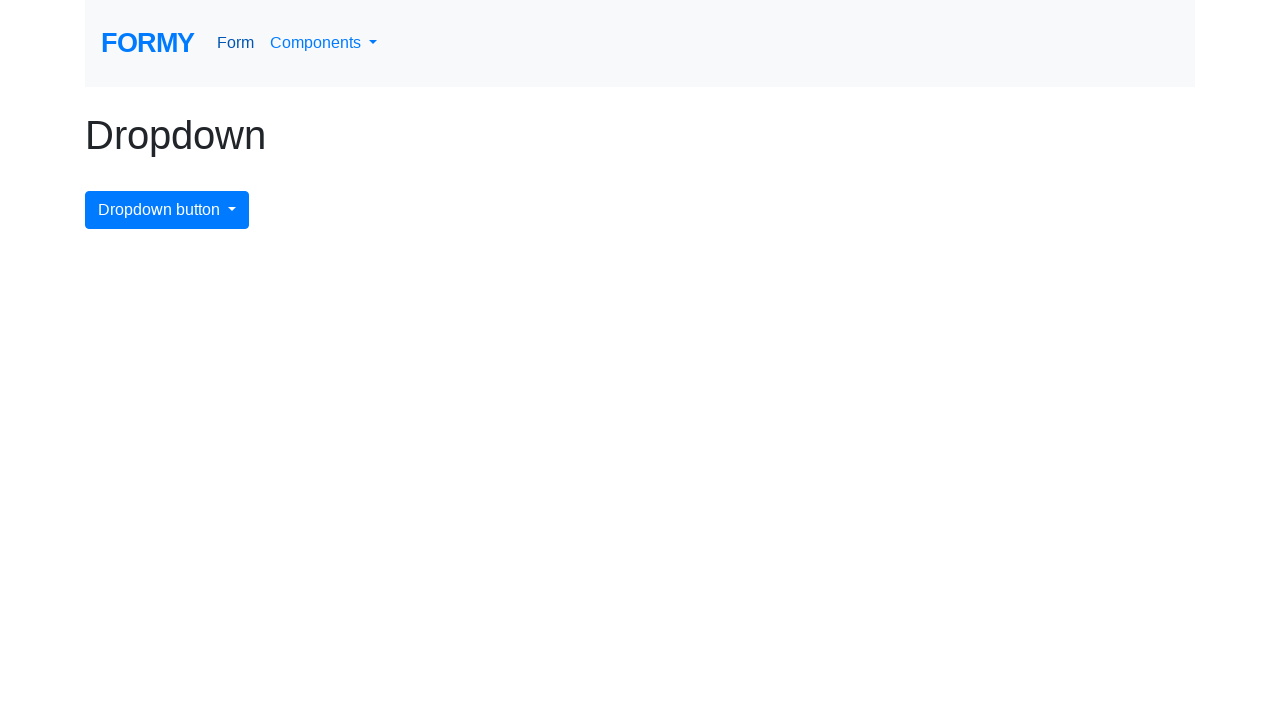

Reopened dropdown menu for next item at (167, 210) on #dropdownMenuButton
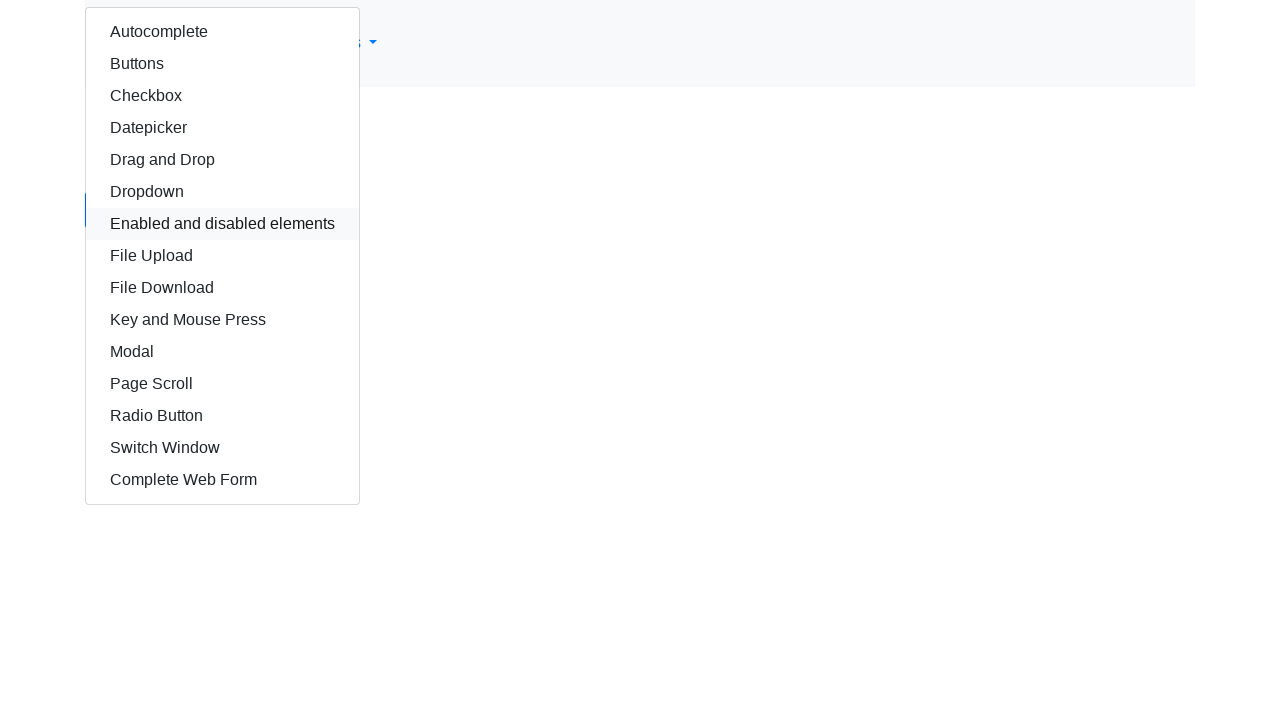

Clicked dropdown item with xpath //div/div/a[2] at (222, 64) on //div/div/a[2]
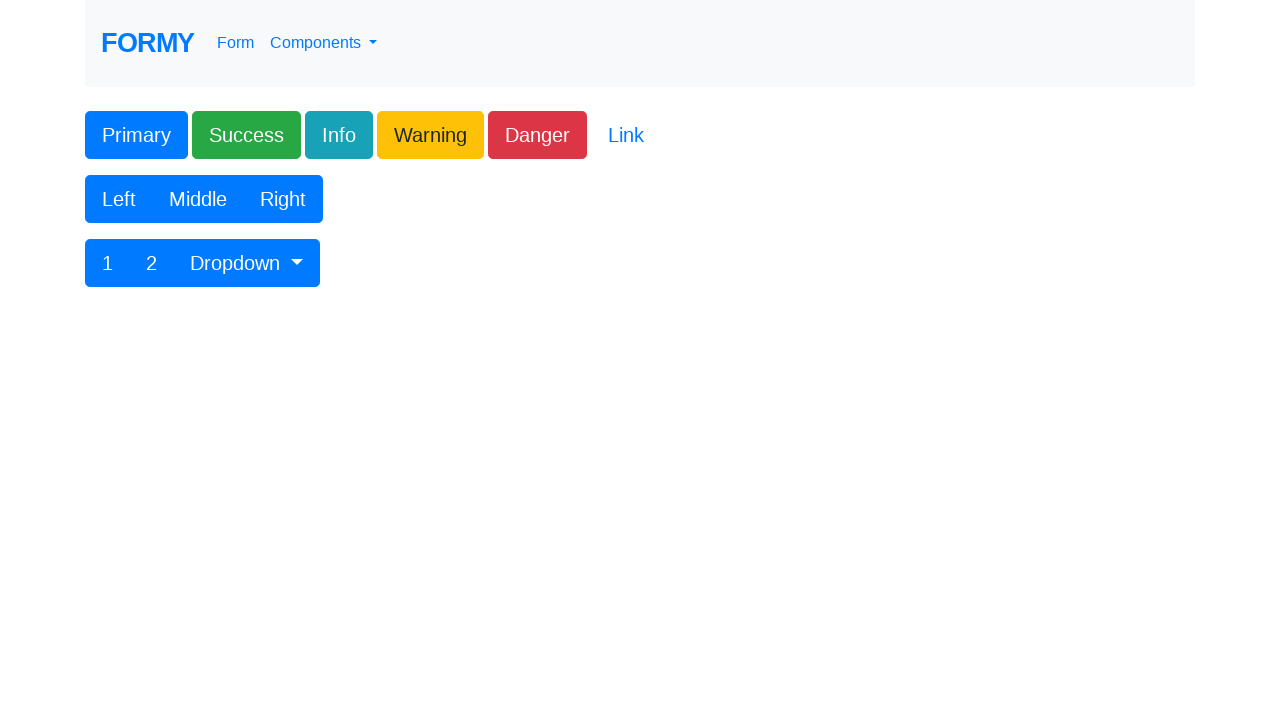

Verified navigation to correct URL: https://formy-project.herokuapp.com/buttons
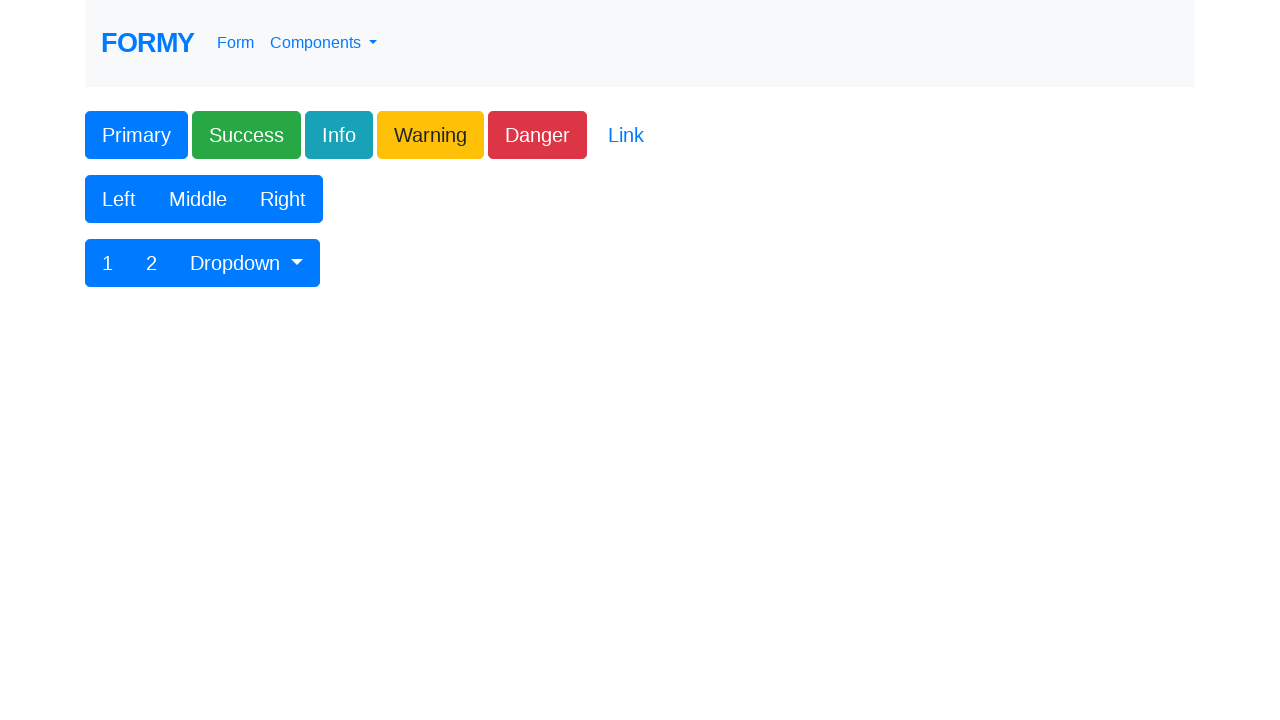

Navigated back to dropdown menu page
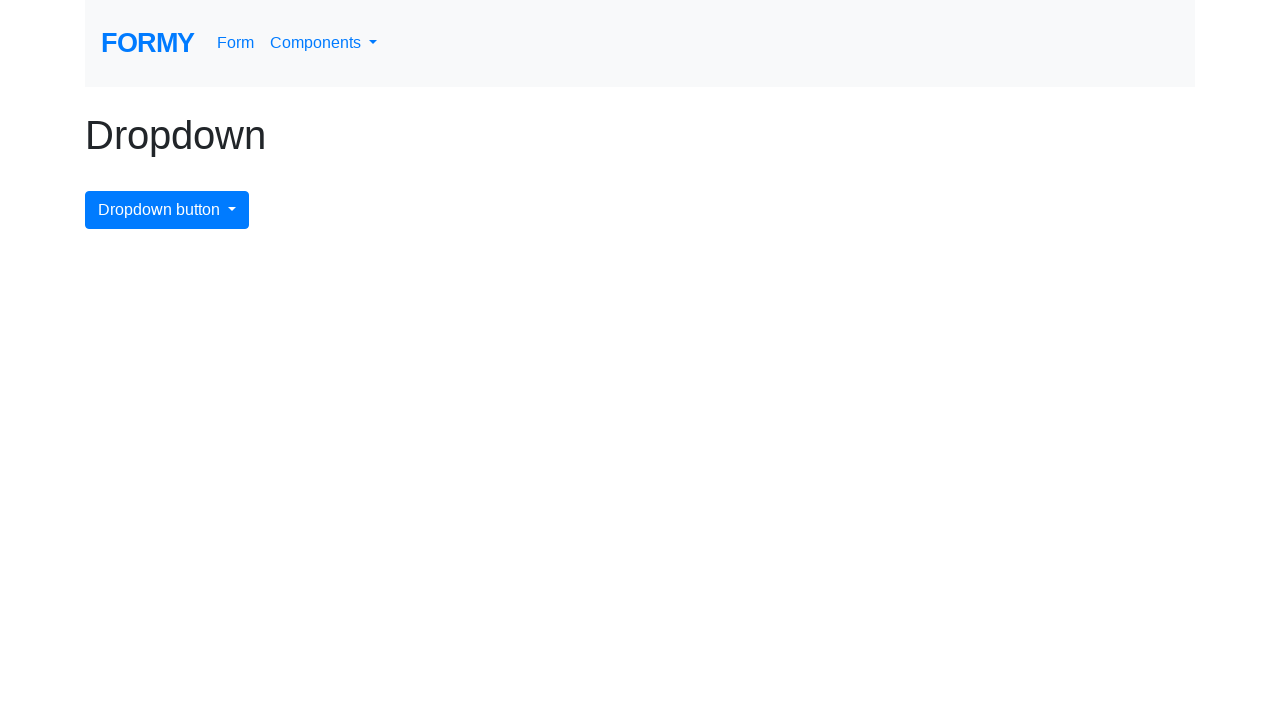

Reopened dropdown menu for next item at (167, 210) on #dropdownMenuButton
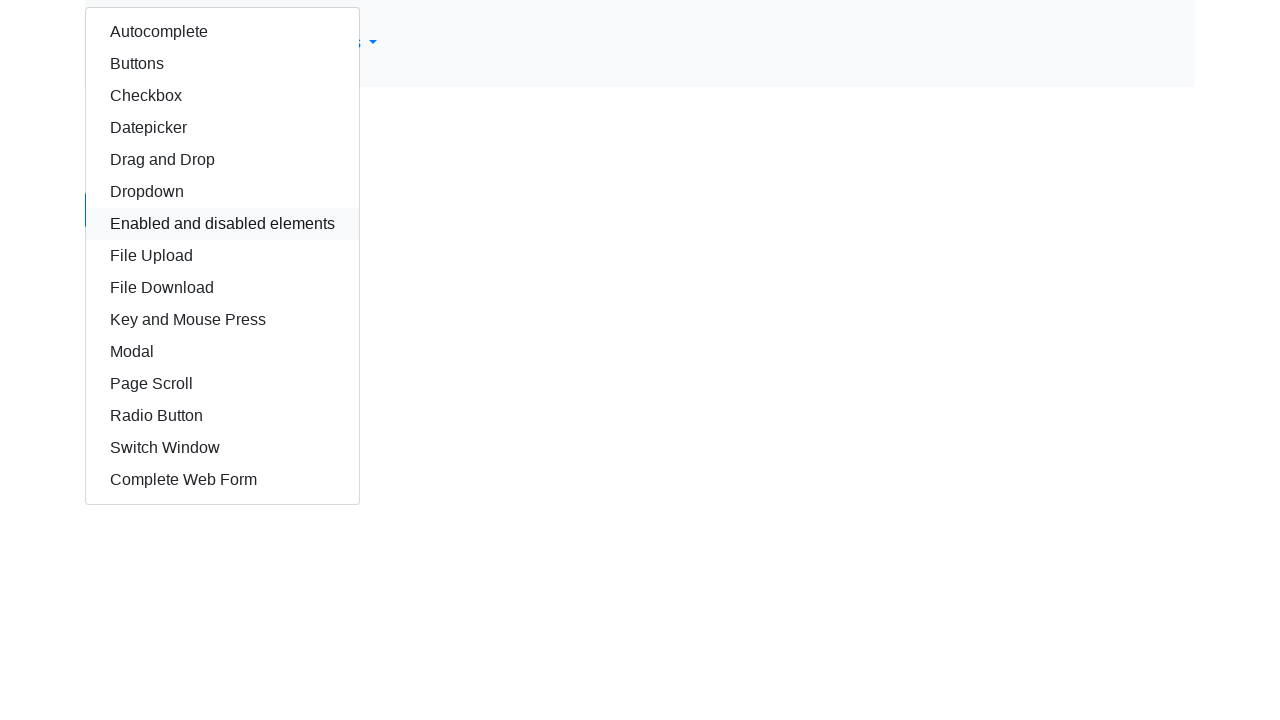

Clicked dropdown item with xpath //div/div/a[3] at (222, 96) on //div/div/a[3]
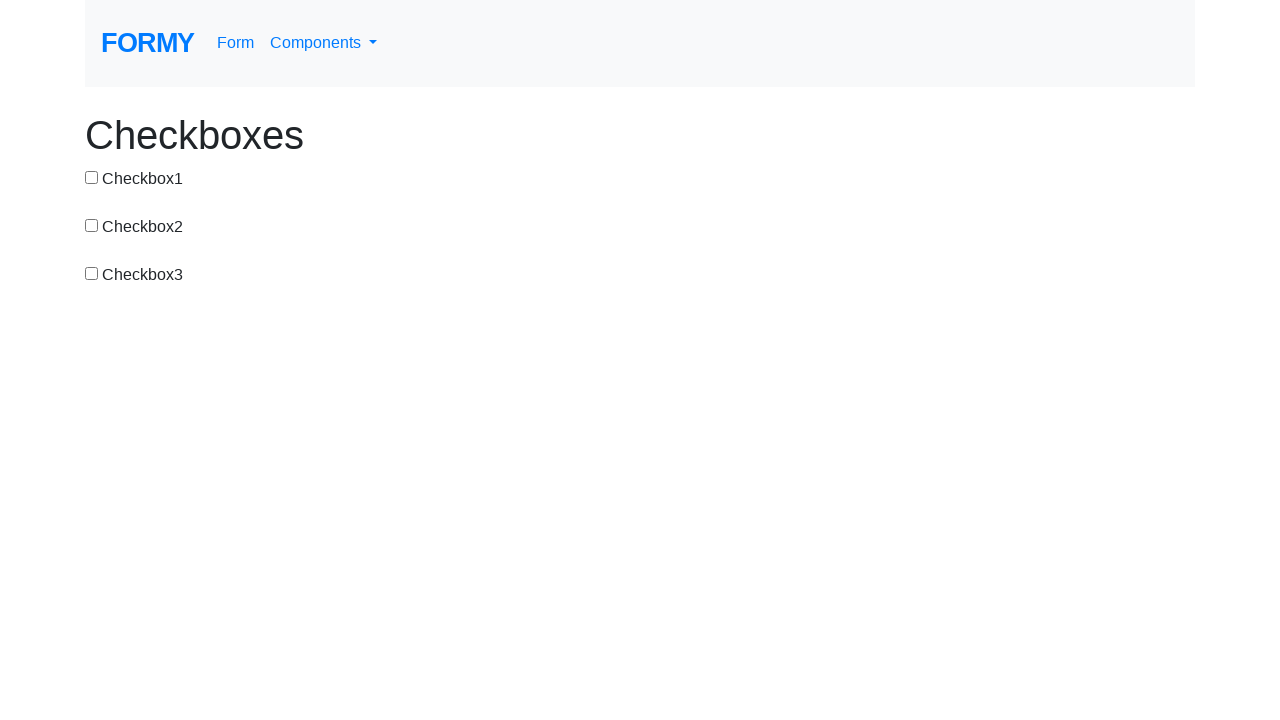

Verified navigation to correct URL: https://formy-project.herokuapp.com/checkbox
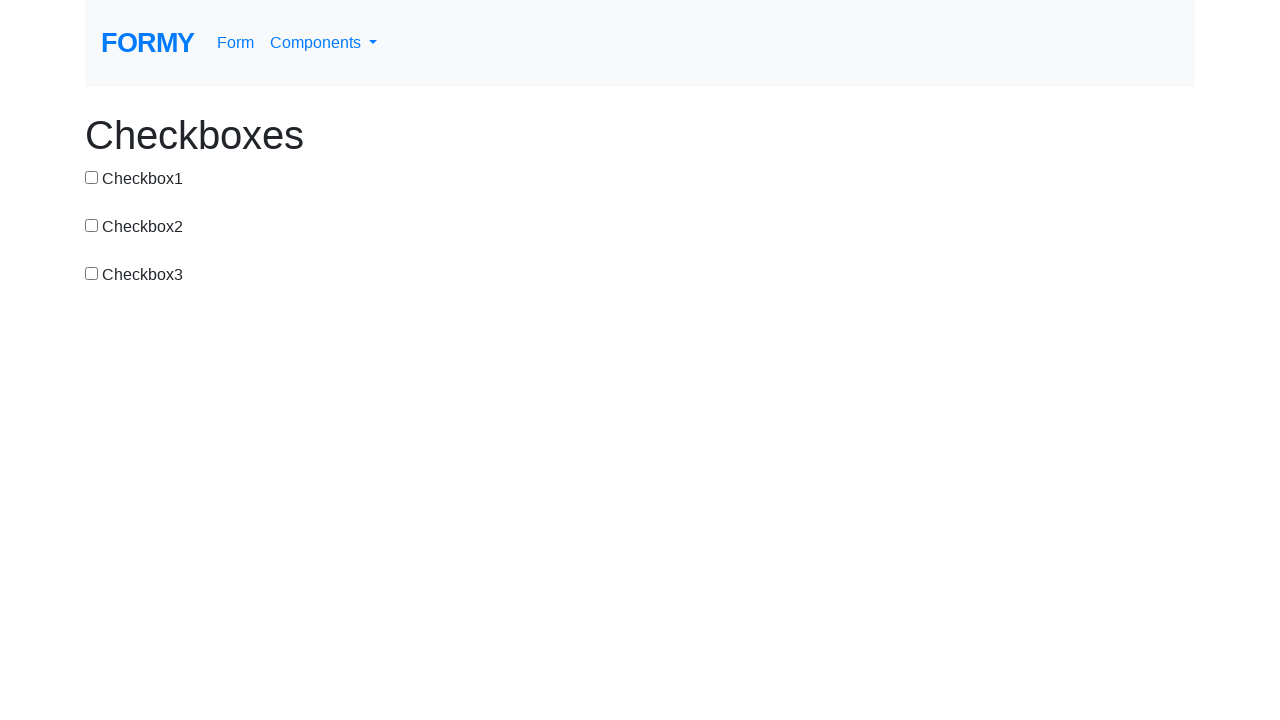

Navigated back to dropdown menu page
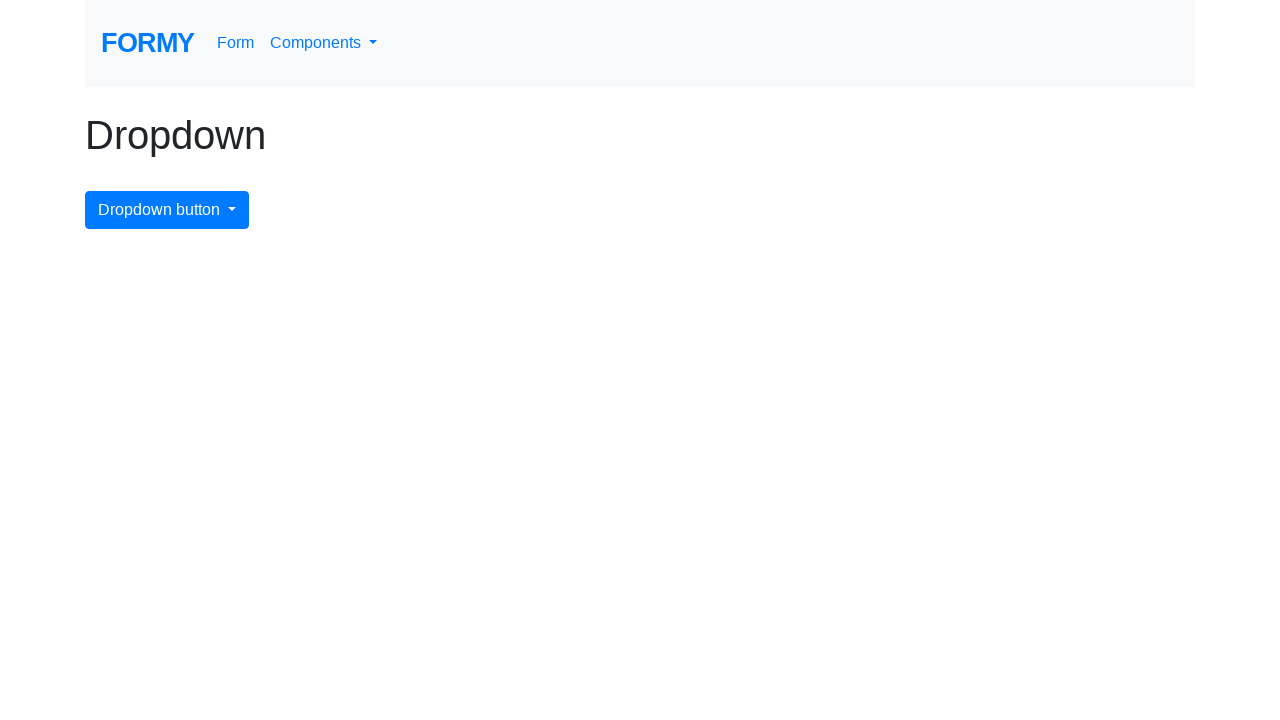

Reopened dropdown menu for next item at (167, 210) on #dropdownMenuButton
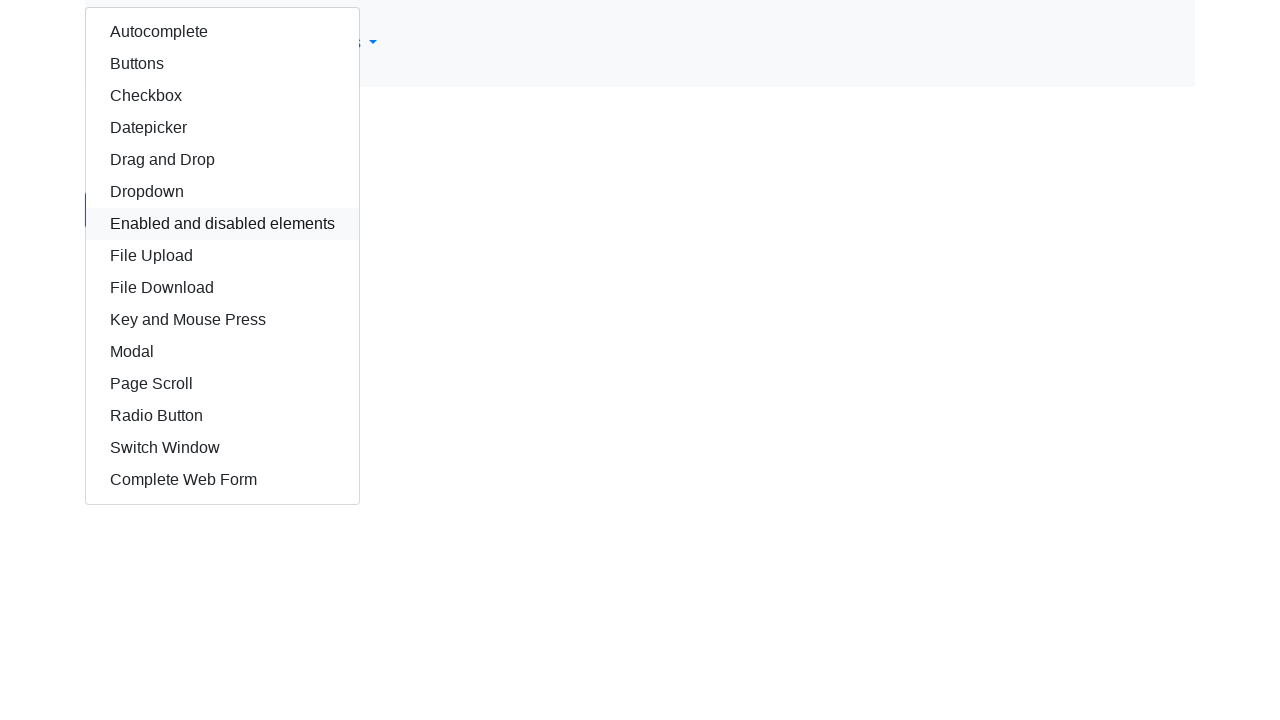

Clicked dropdown item with xpath //div/div/a[4] at (222, 128) on //div/div/a[4]
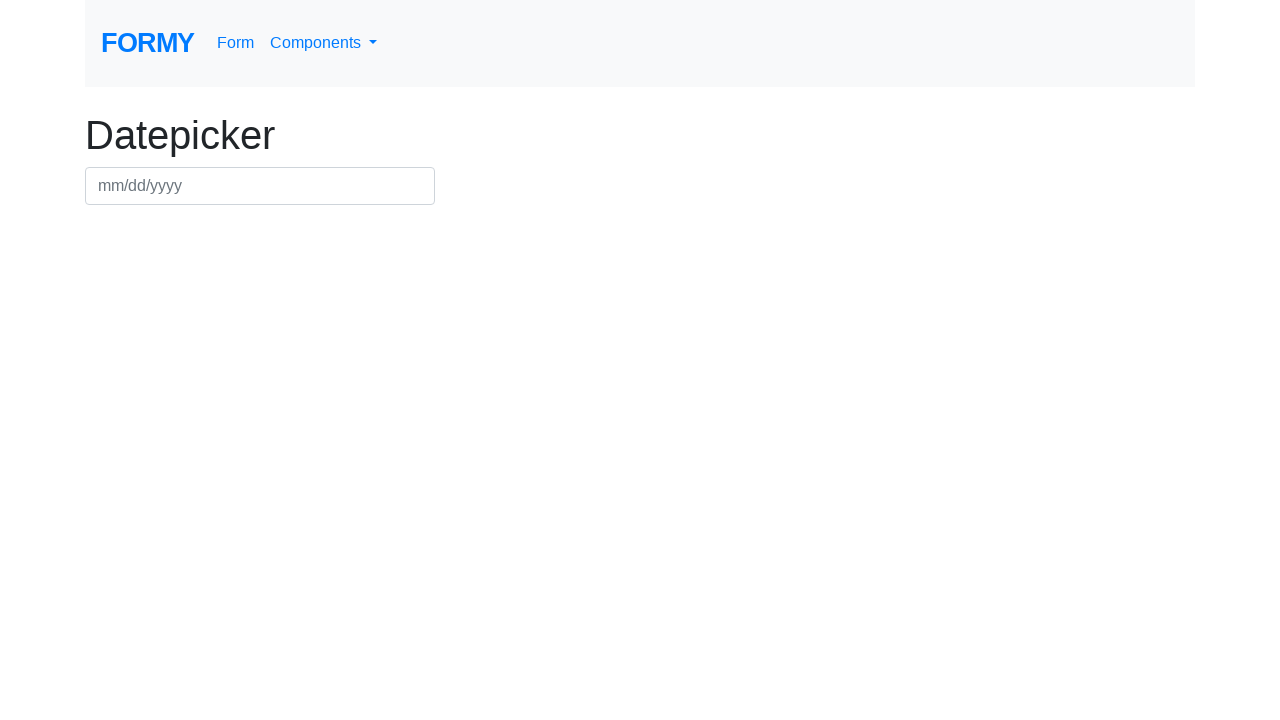

Verified navigation to correct URL: https://formy-project.herokuapp.com/datepicker
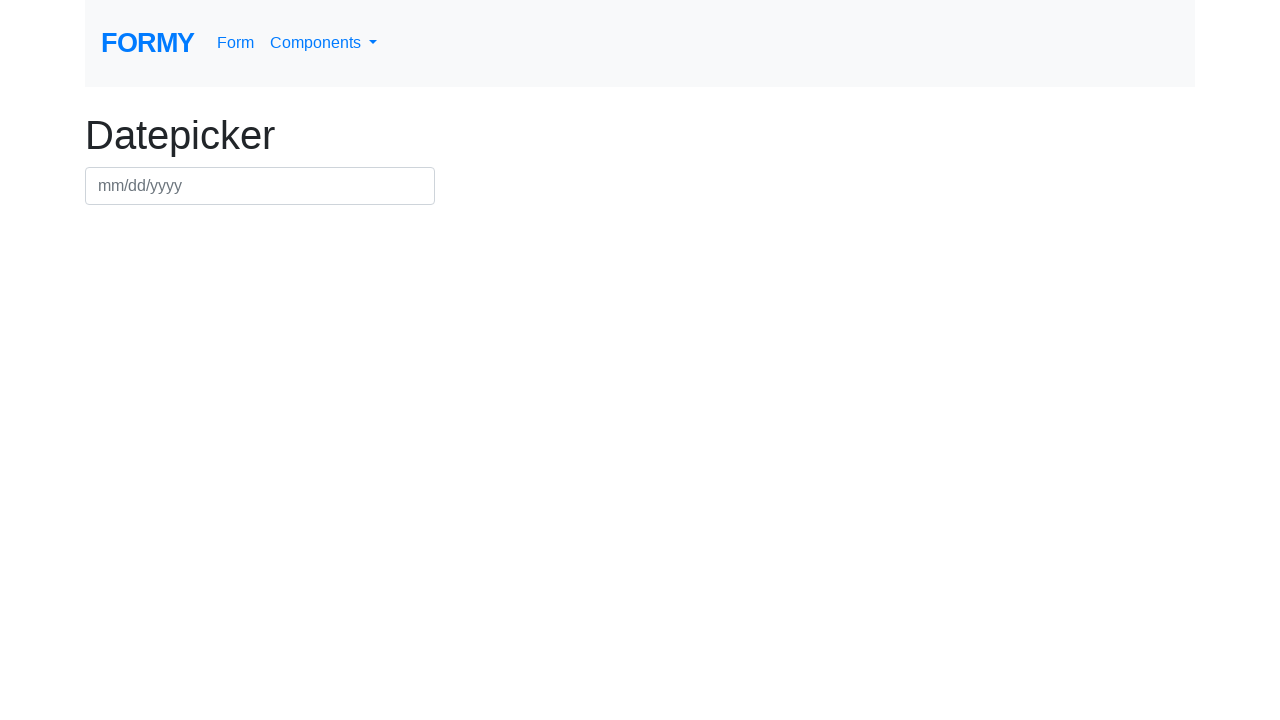

Navigated back to dropdown menu page
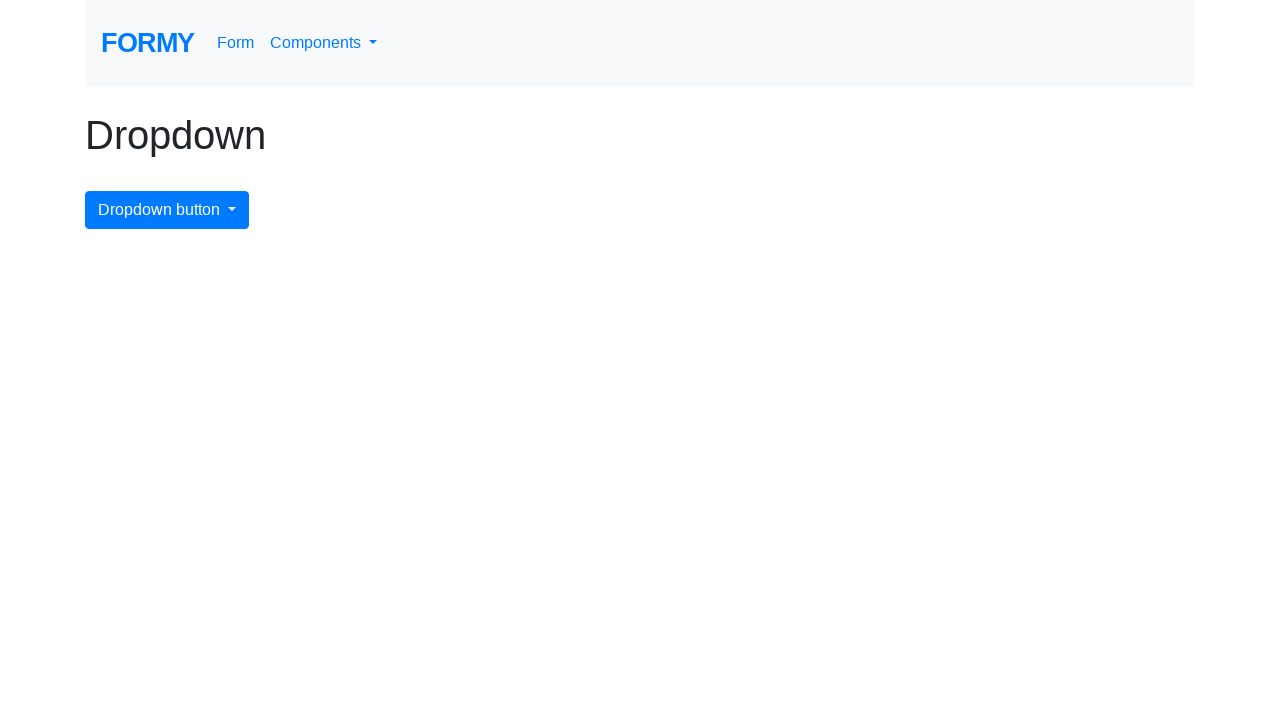

Reopened dropdown menu for next item at (167, 210) on #dropdownMenuButton
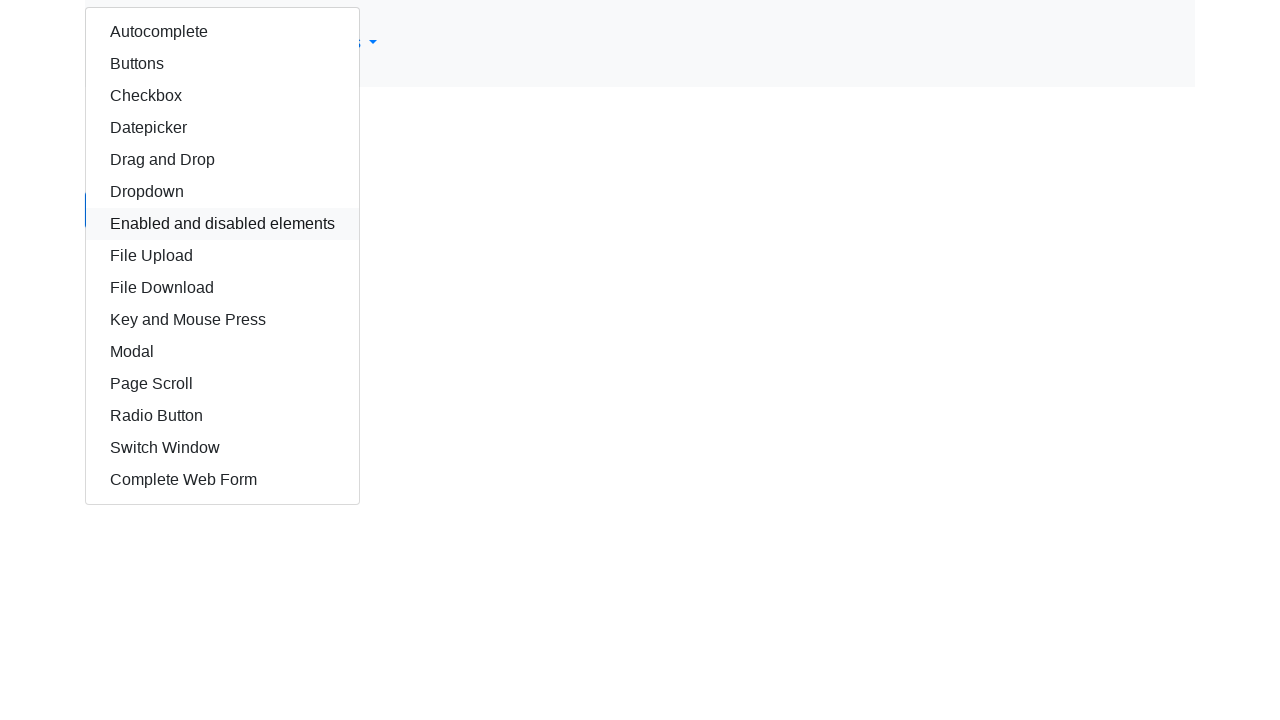

Clicked dropdown item with xpath //div/div/a[5] at (222, 160) on //div/div/a[5]
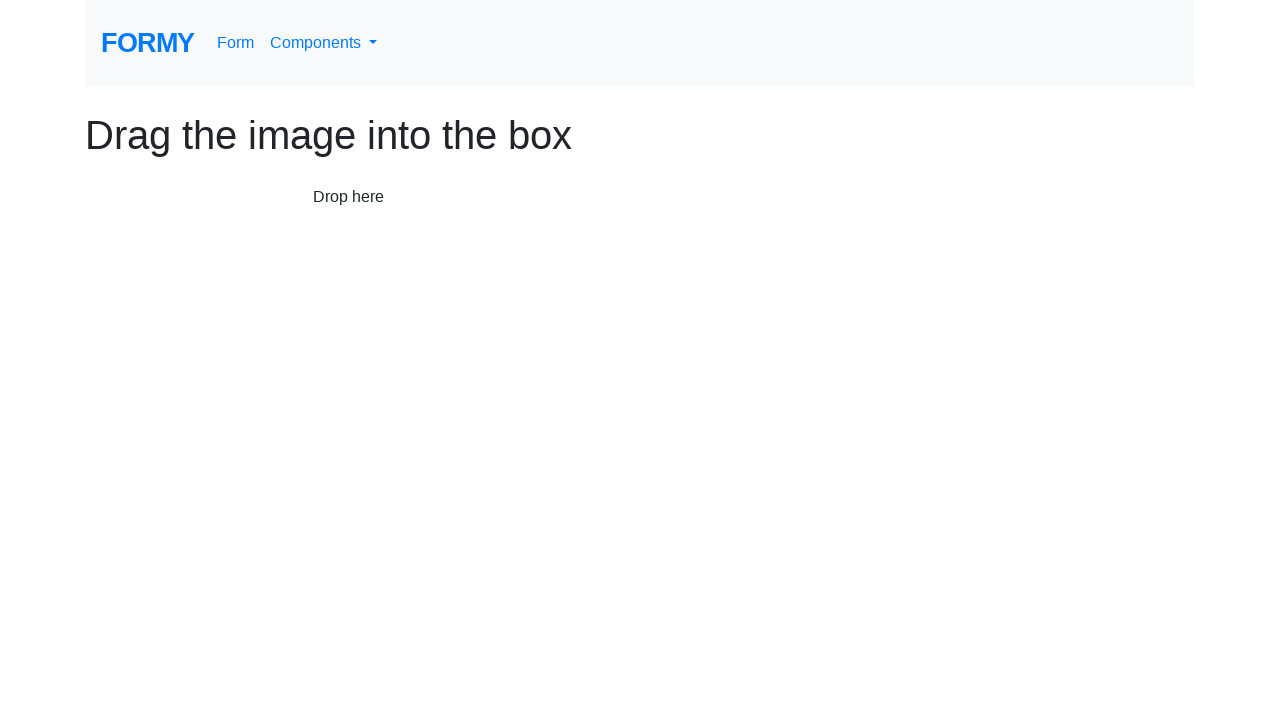

Verified navigation to correct URL: https://formy-project.herokuapp.com/dragdrop
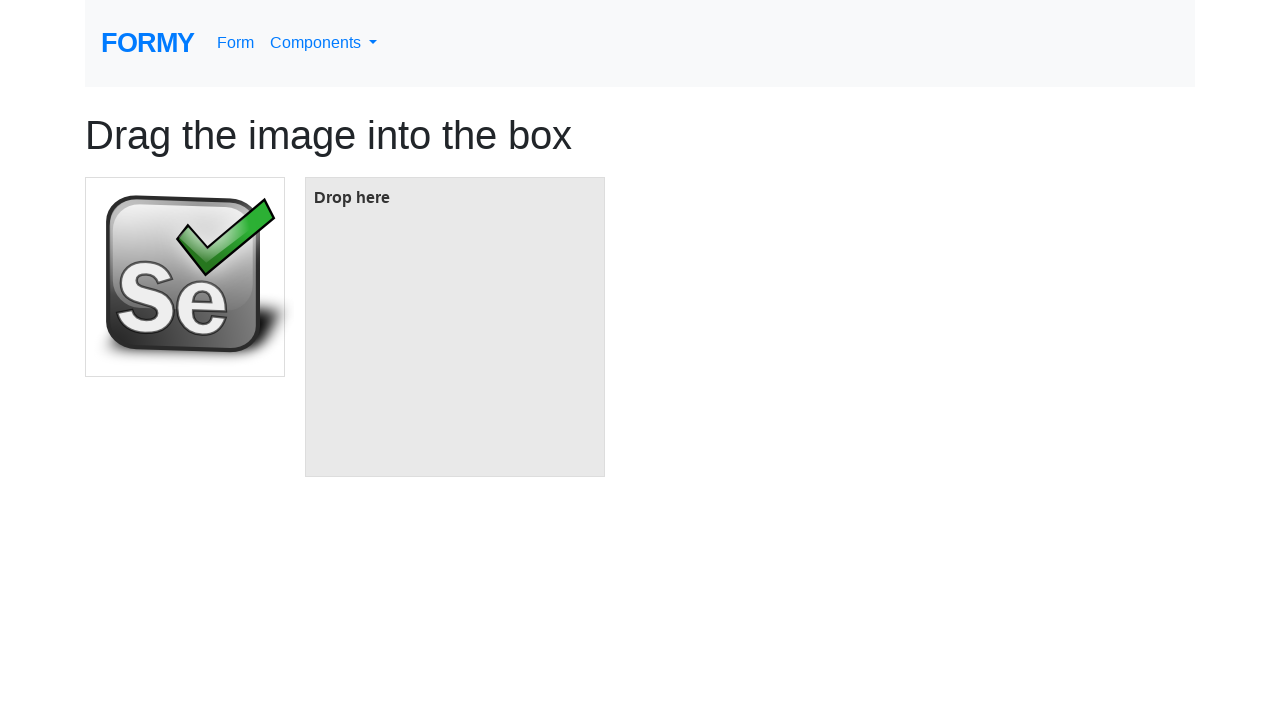

Navigated back to dropdown menu page
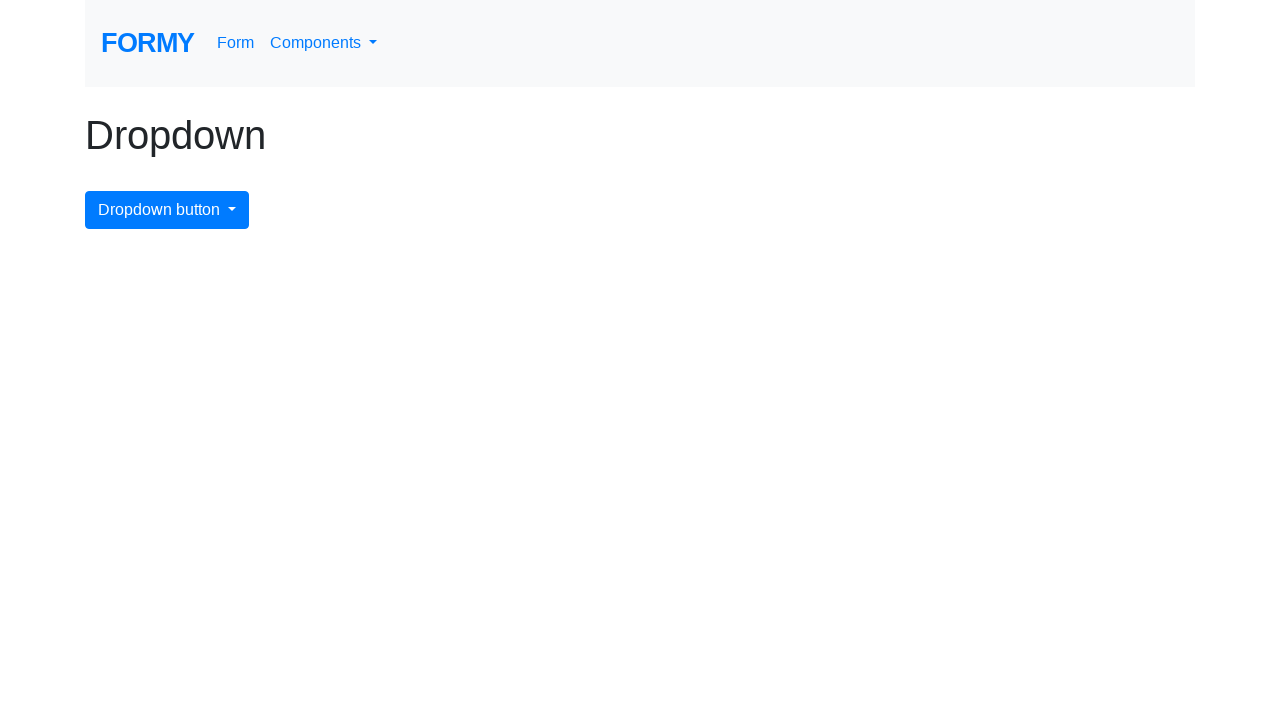

Reopened dropdown menu for next item at (167, 210) on #dropdownMenuButton
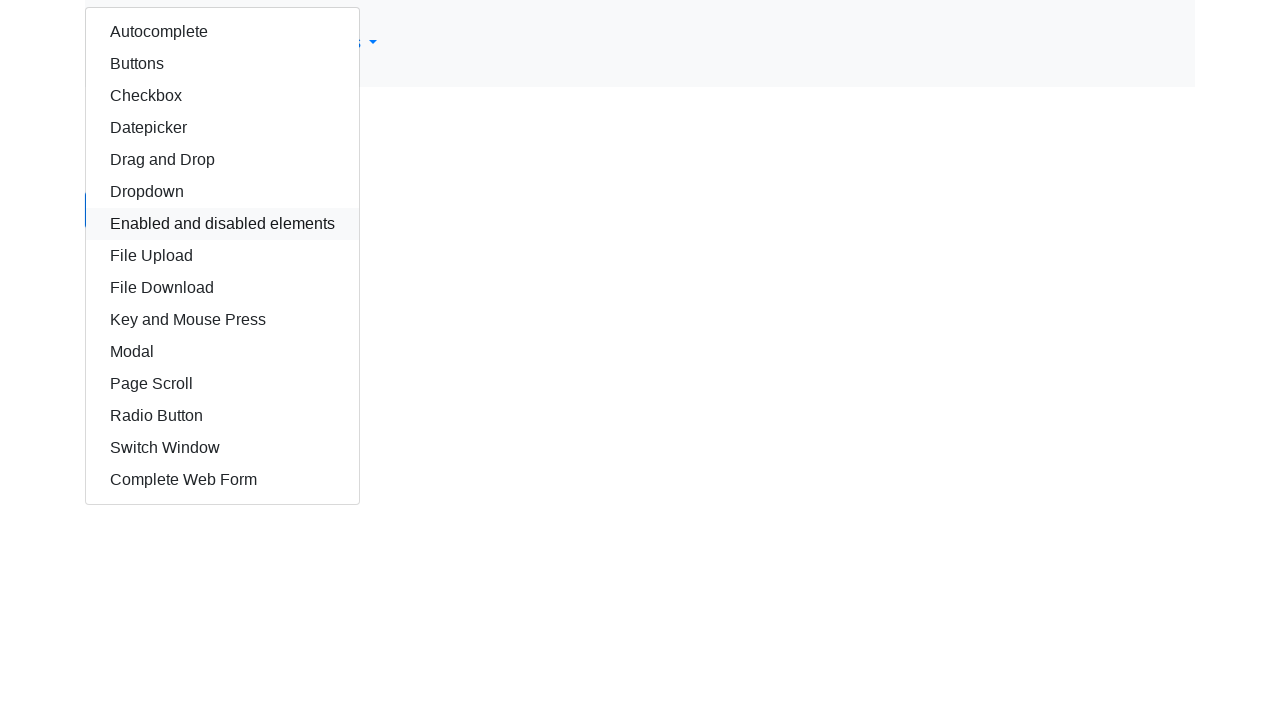

Clicked dropdown item with xpath //div/div/a[7] at (222, 224) on //div/div/a[7]
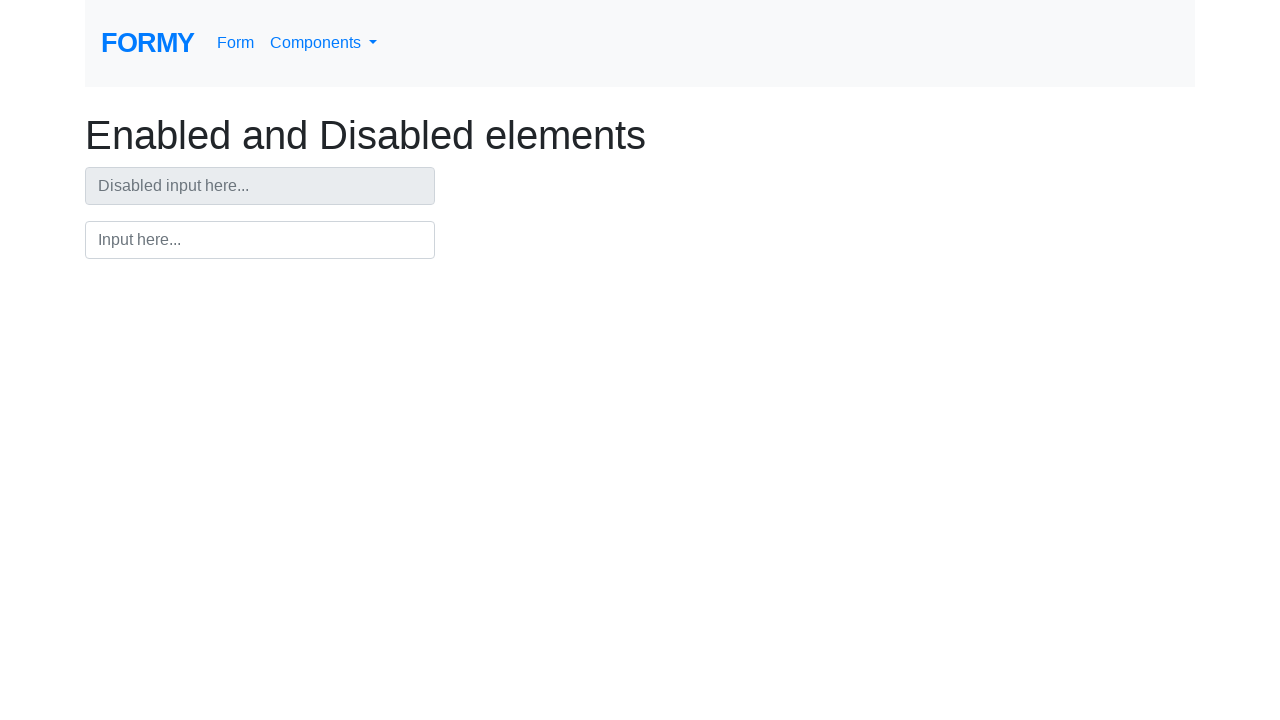

Verified navigation to correct URL: https://formy-project.herokuapp.com/enabled
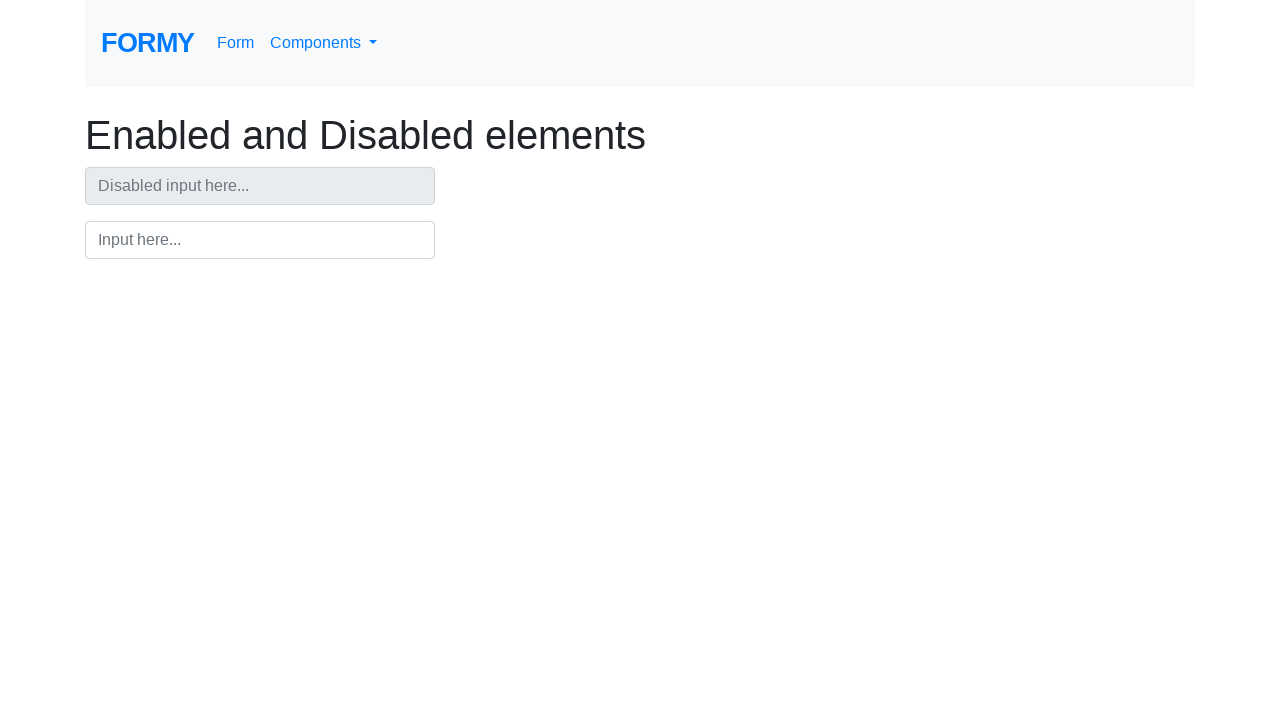

Navigated back to dropdown menu page
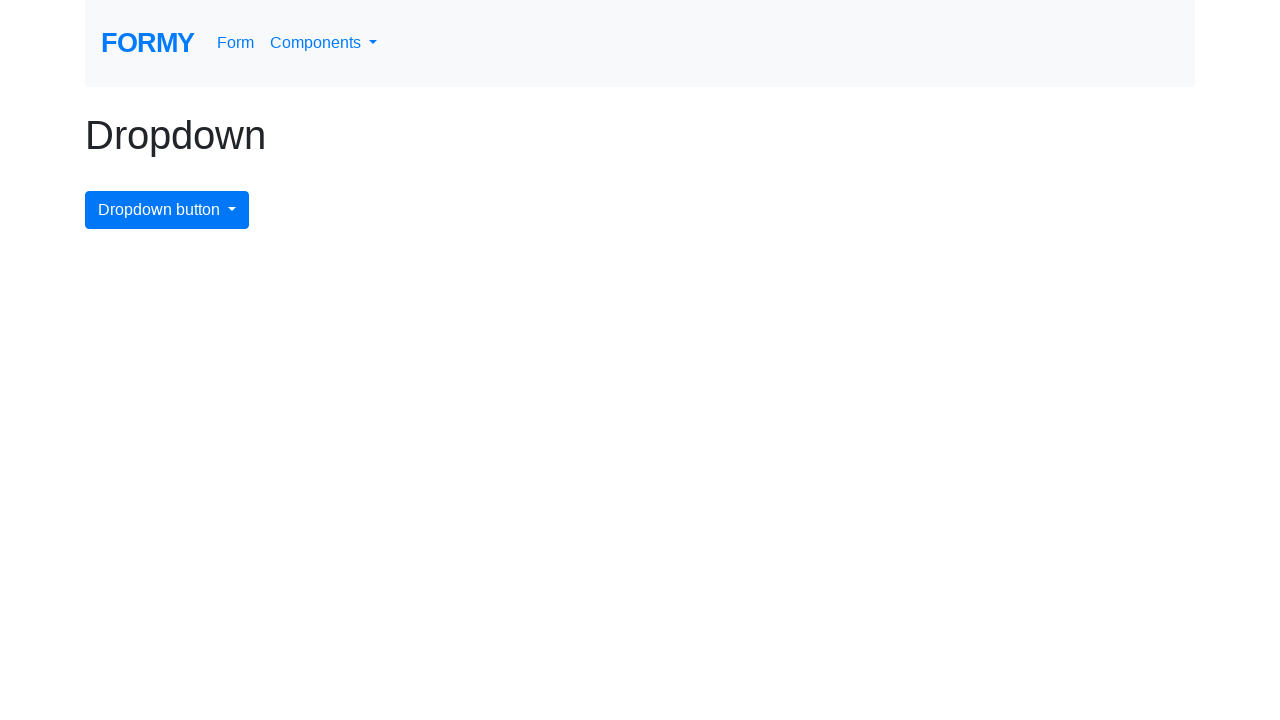

Reopened dropdown menu for next item at (167, 210) on #dropdownMenuButton
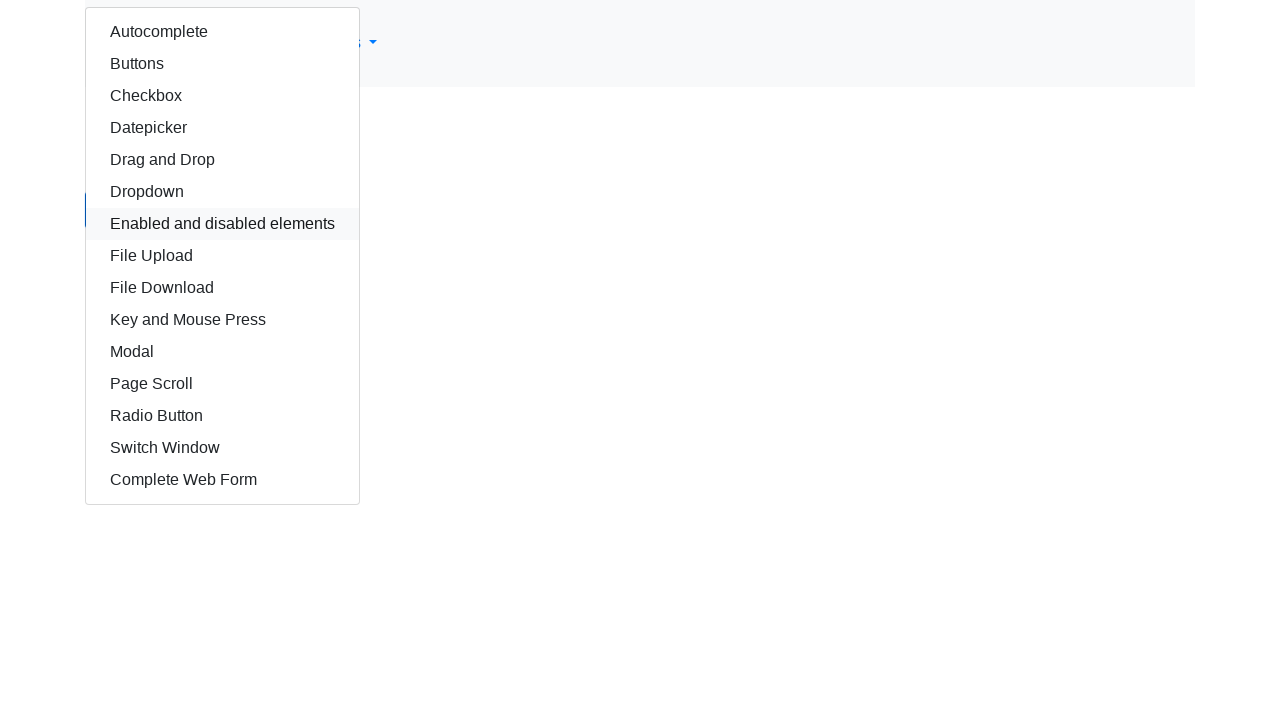

Clicked dropdown item with xpath //div/div/a[8] at (222, 256) on //div/div/a[8]
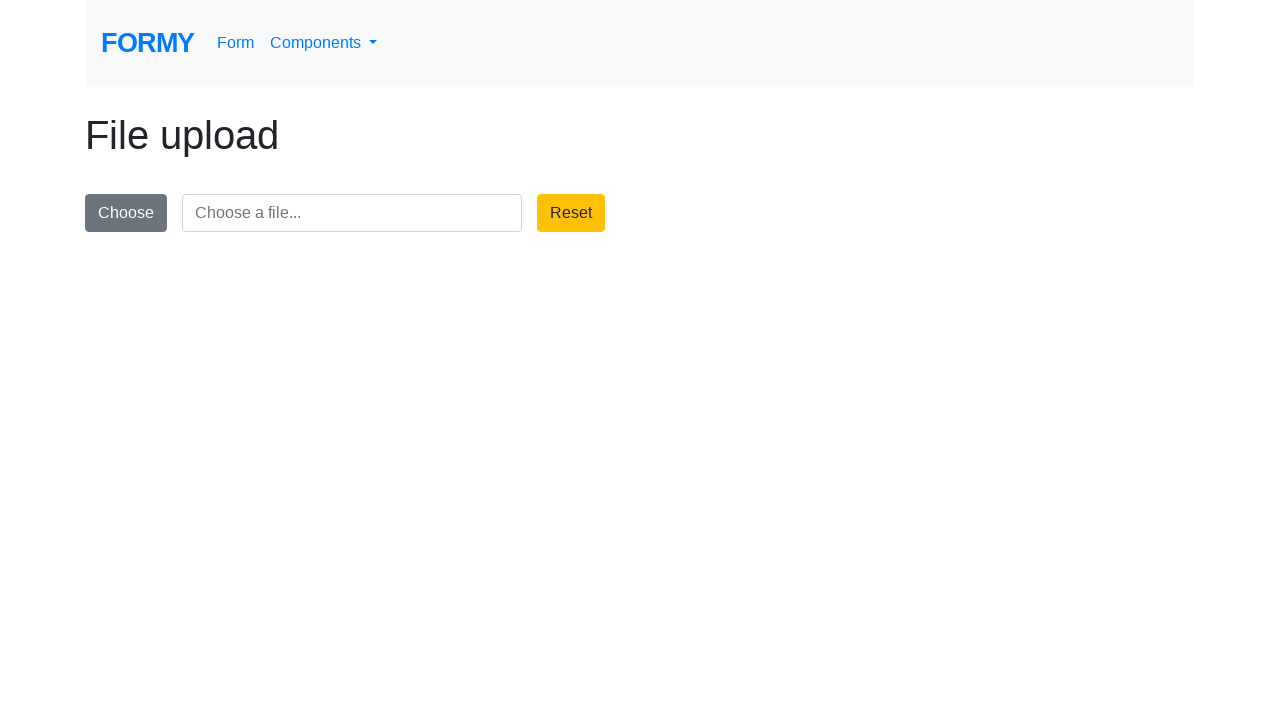

Verified navigation to correct URL: https://formy-project.herokuapp.com/fileupload
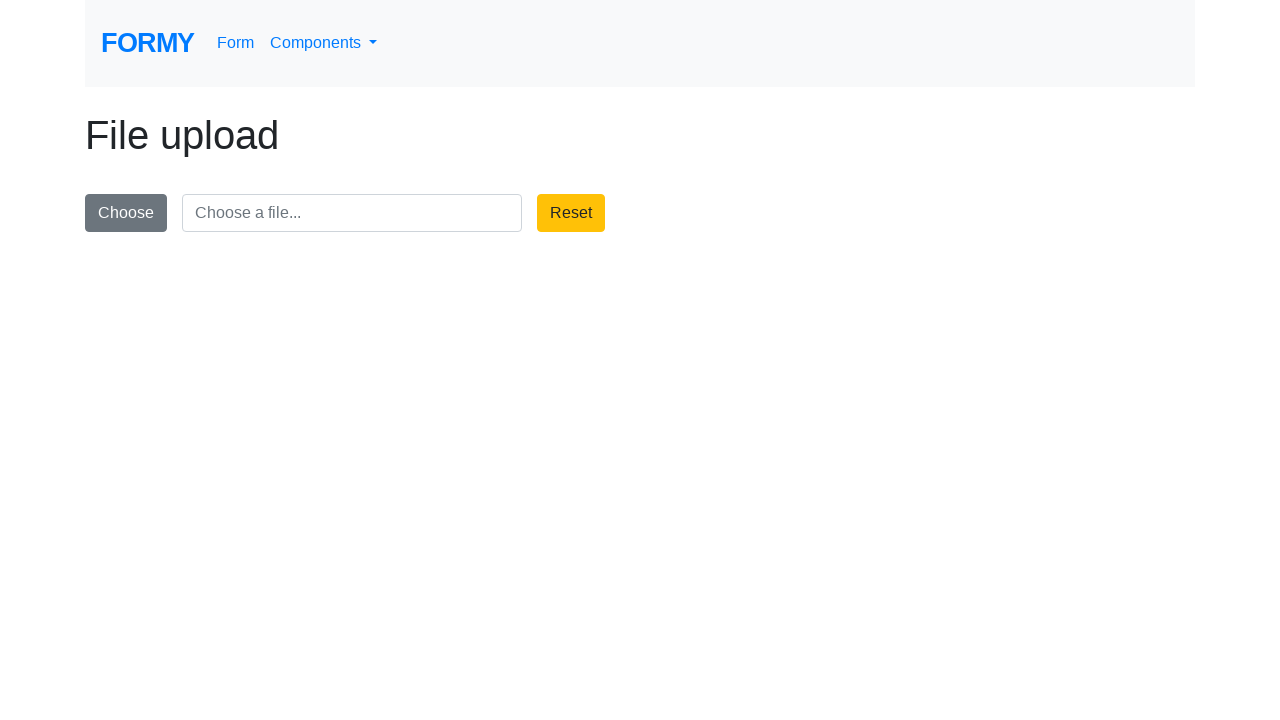

Navigated back to dropdown menu page
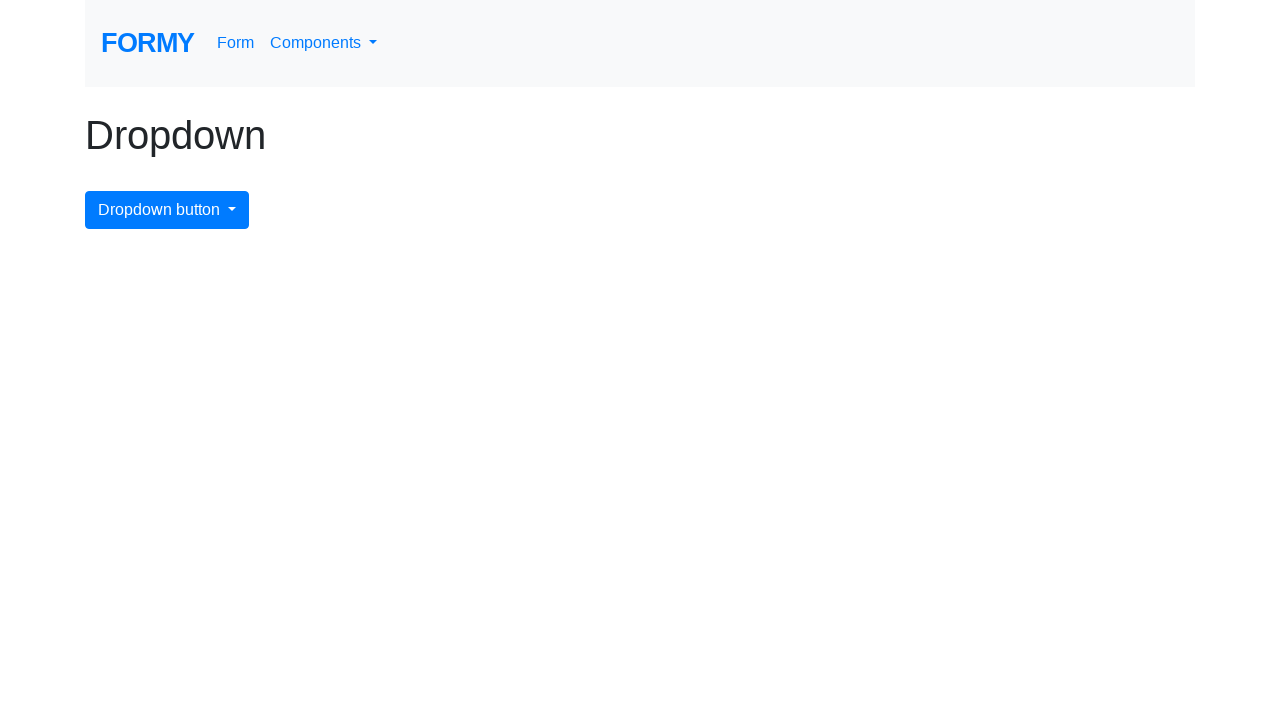

Reopened dropdown menu for next item at (167, 210) on #dropdownMenuButton
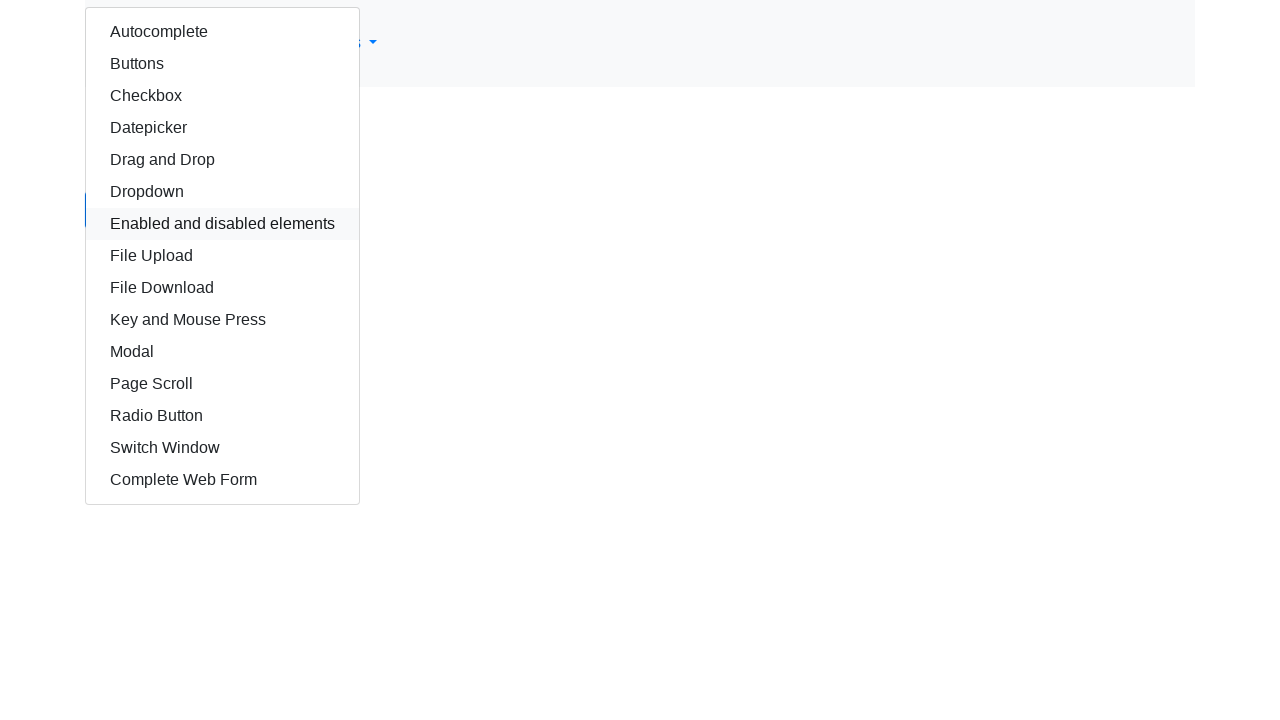

Clicked dropdown item with xpath //div/div/a[9] at (222, 288) on //div/div/a[9]
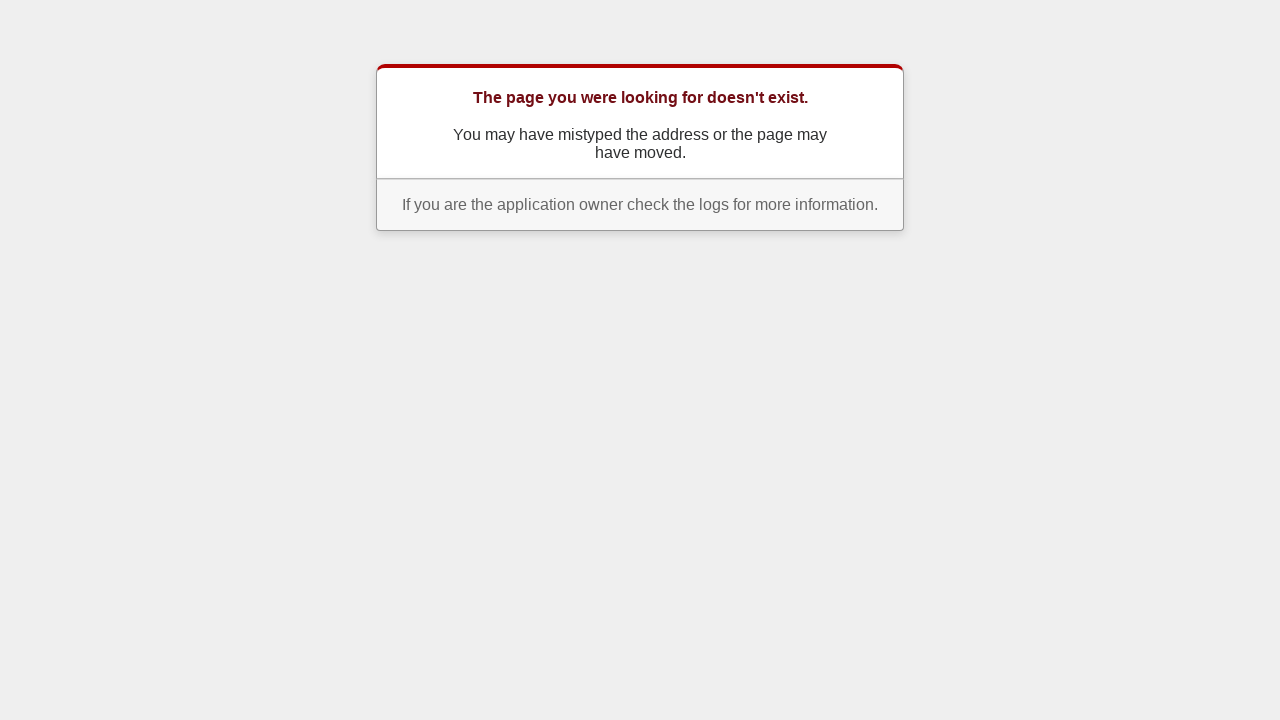

Verified navigation to correct URL: https://formy-project.herokuapp.com/filedownload
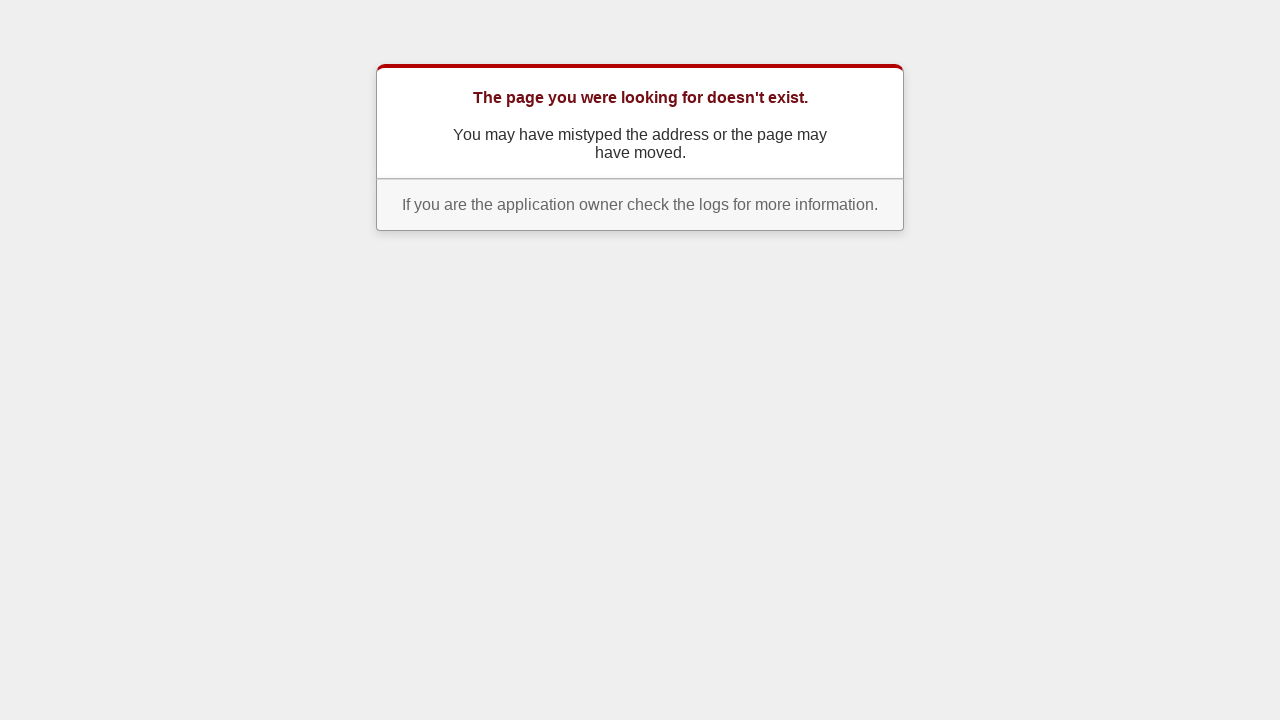

Navigated back to dropdown menu page
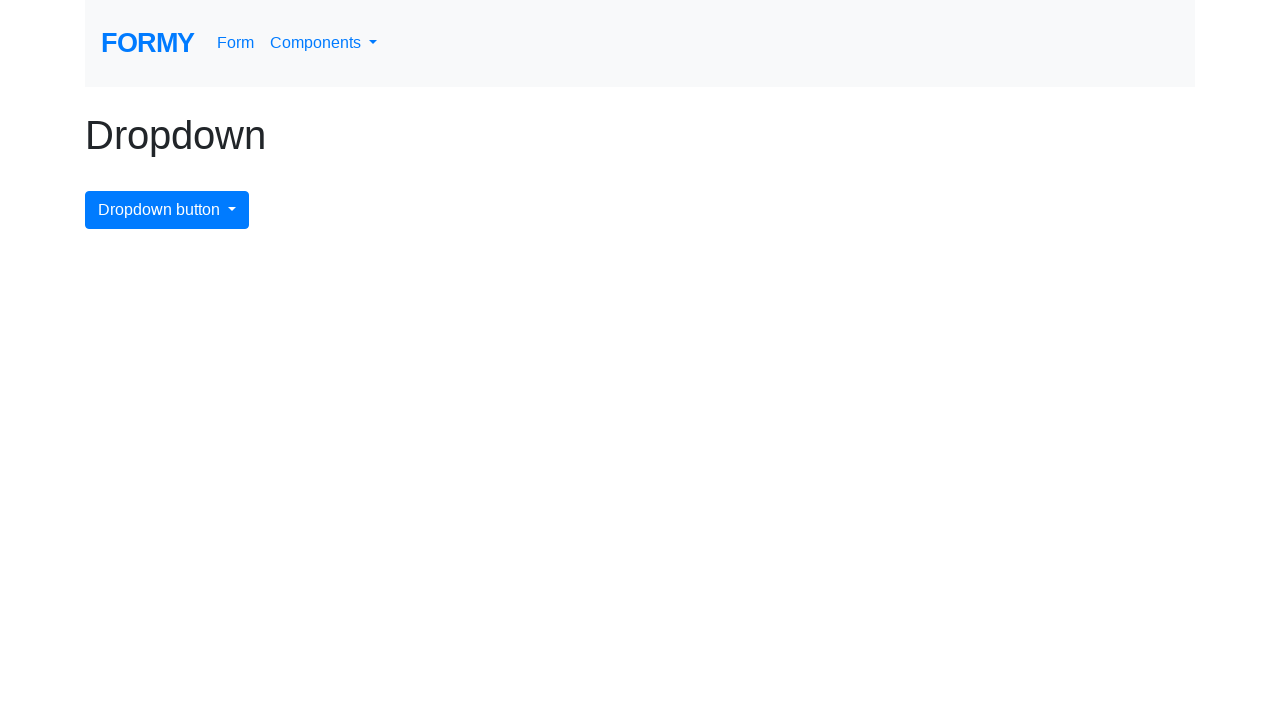

Reopened dropdown menu for next item at (167, 210) on #dropdownMenuButton
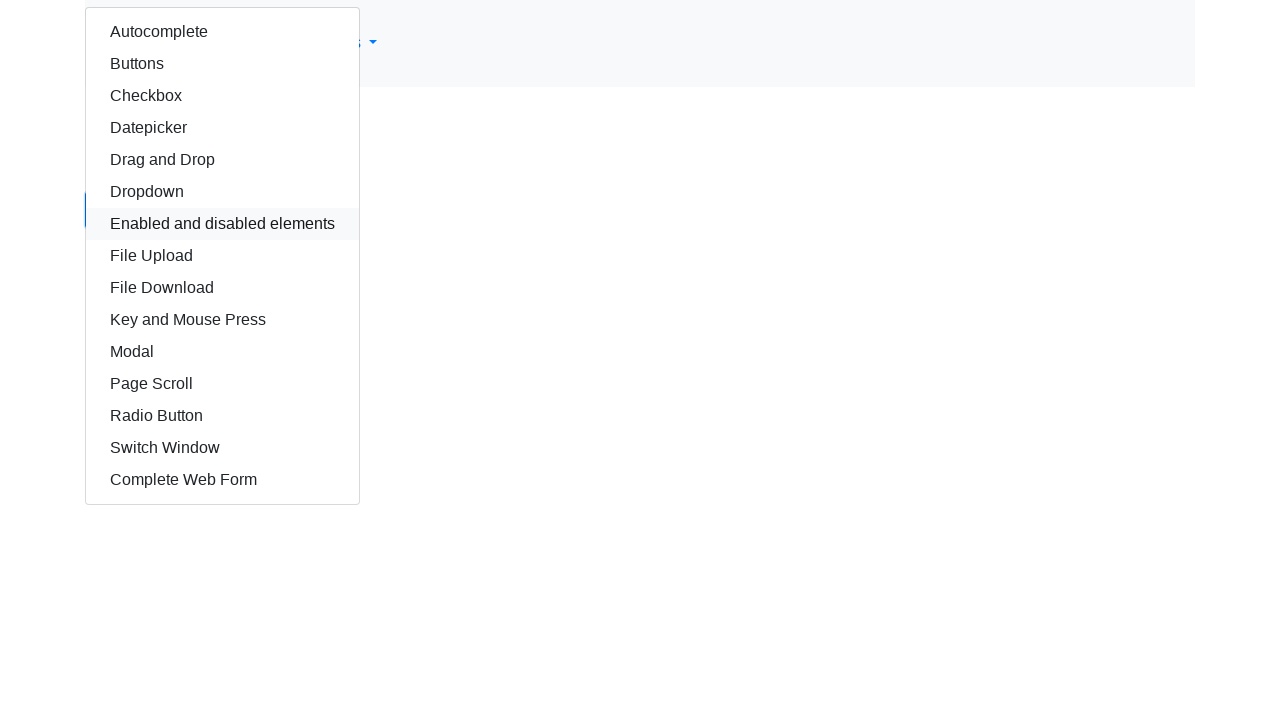

Clicked dropdown item with xpath //div/div/a[10] at (222, 320) on //div/div/a[10]
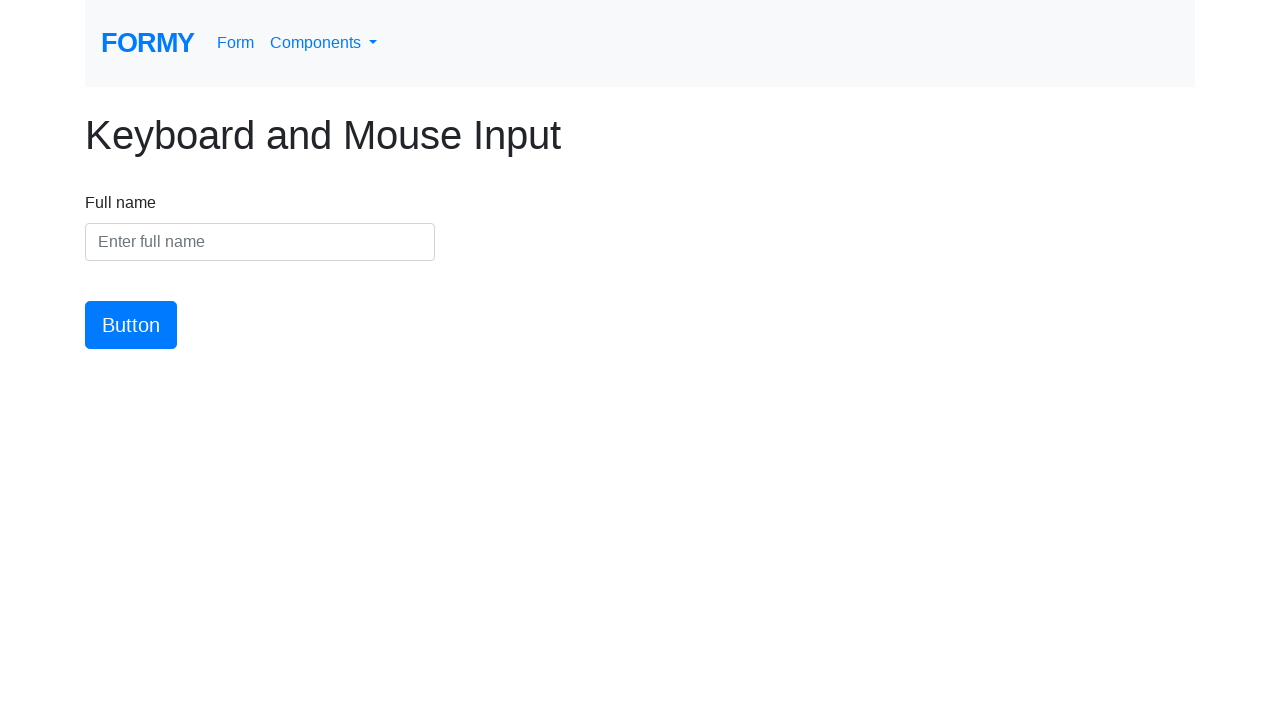

Verified navigation to correct URL: https://formy-project.herokuapp.com/keypress
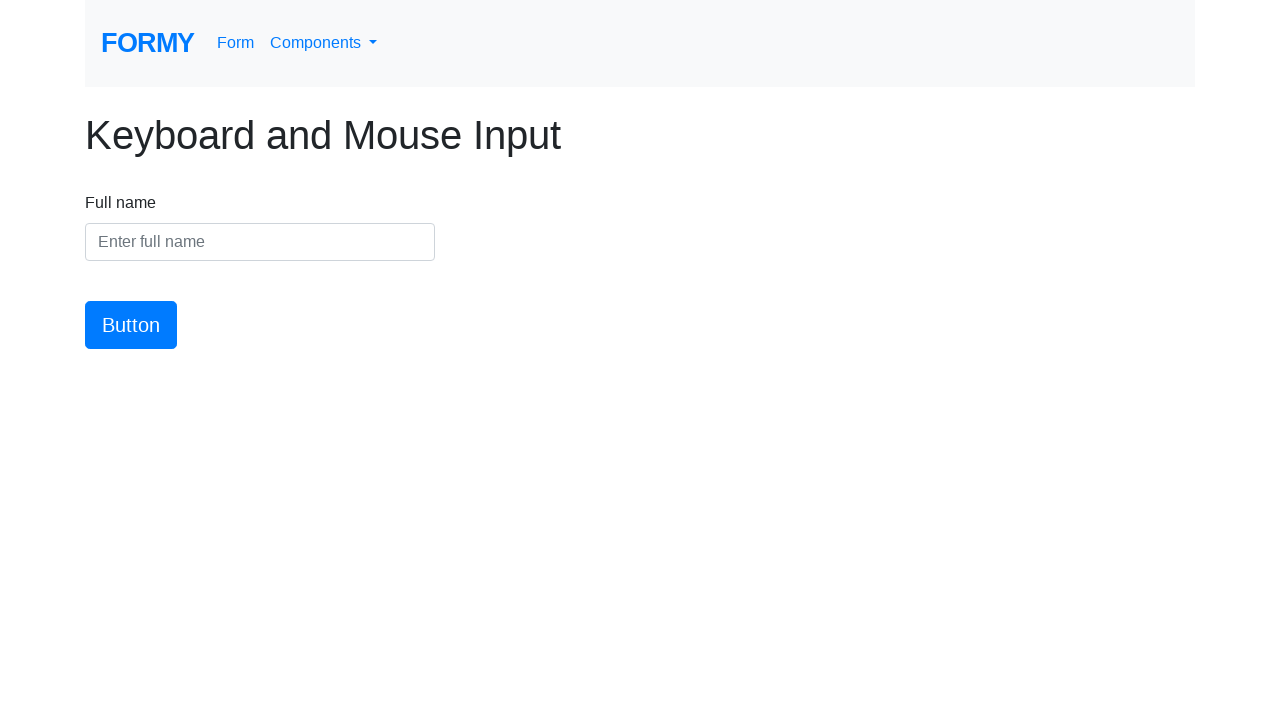

Navigated back to dropdown menu page
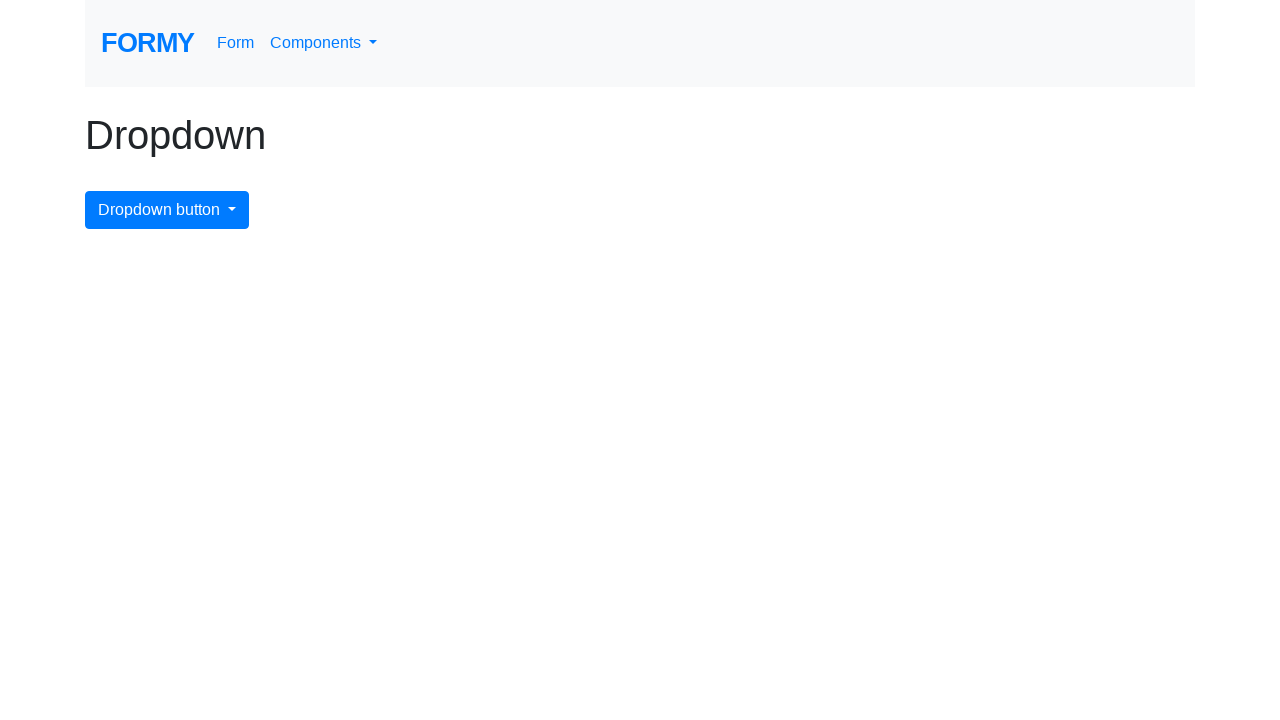

Reopened dropdown menu for next item at (167, 210) on #dropdownMenuButton
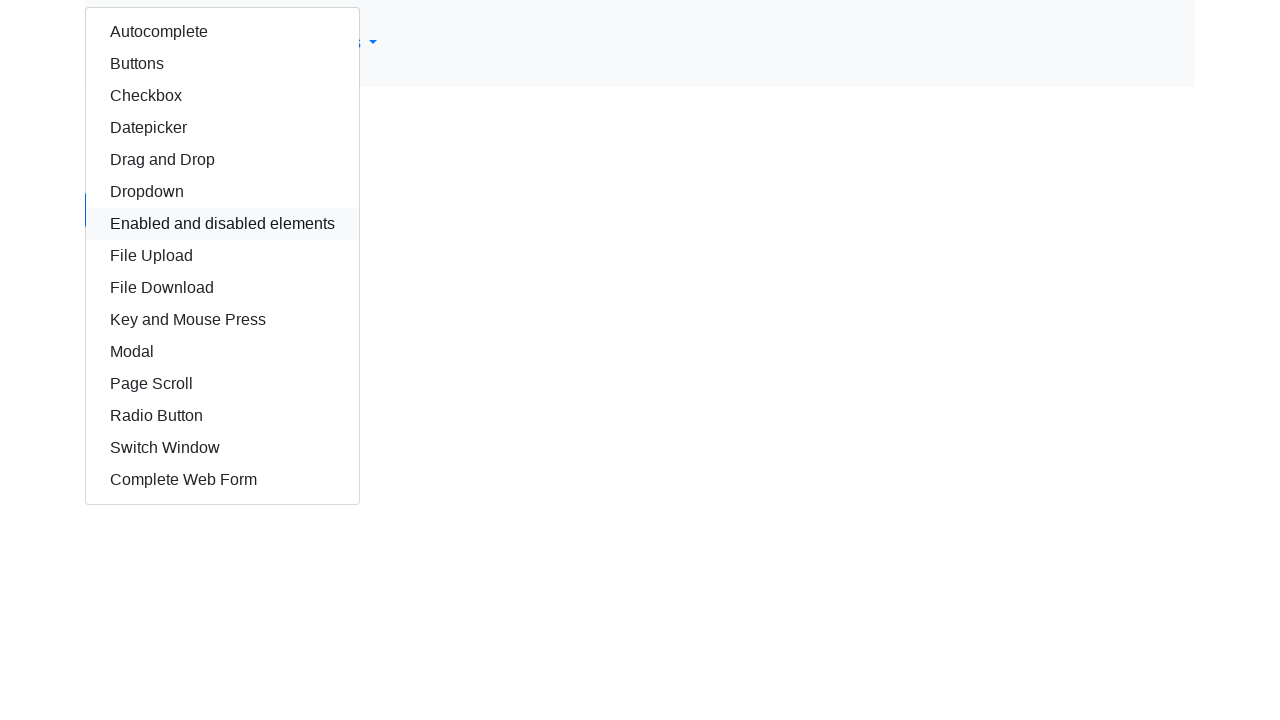

Clicked dropdown item with xpath //div/div/a[11] at (222, 352) on //div/div/a[11]
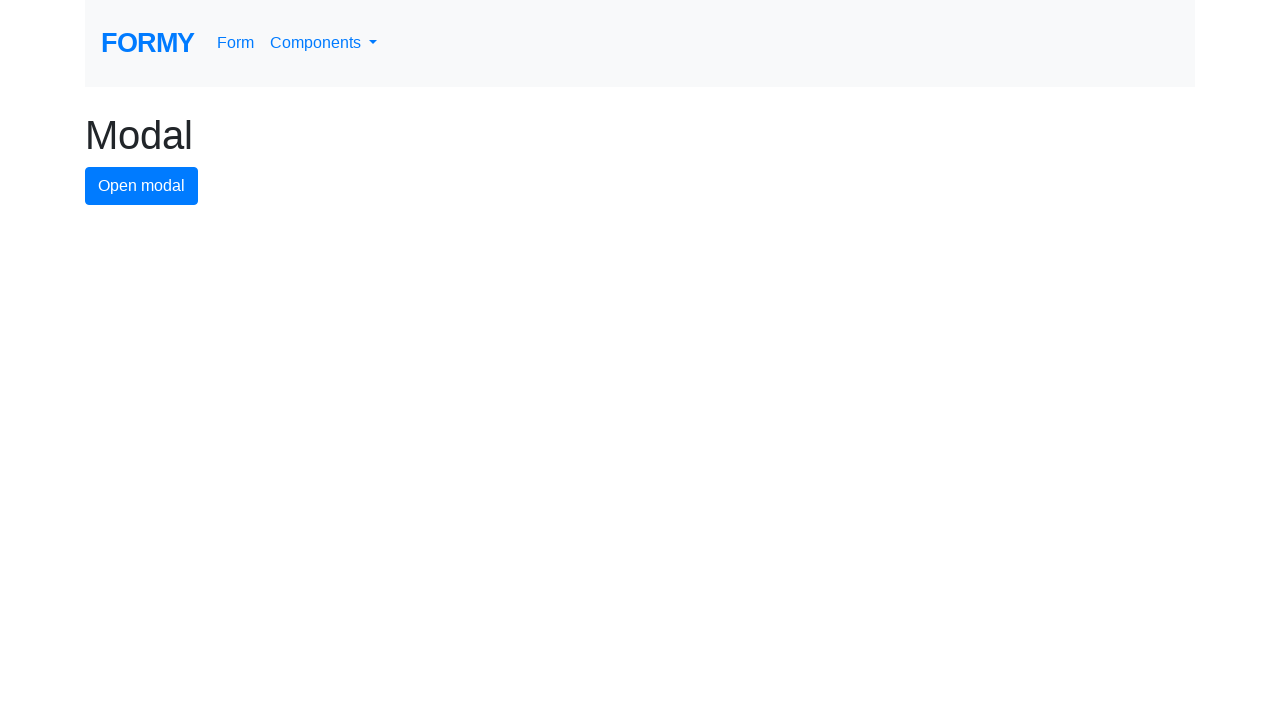

Verified navigation to correct URL: https://formy-project.herokuapp.com/modal
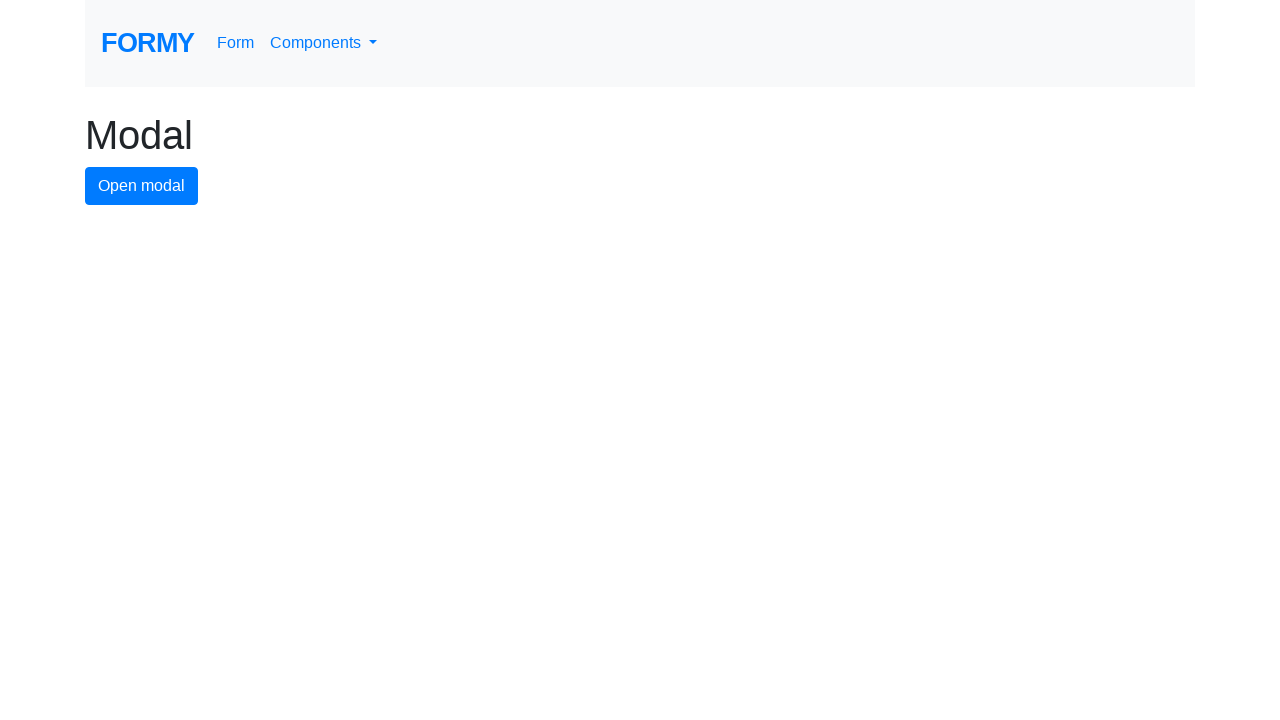

Navigated back to dropdown menu page
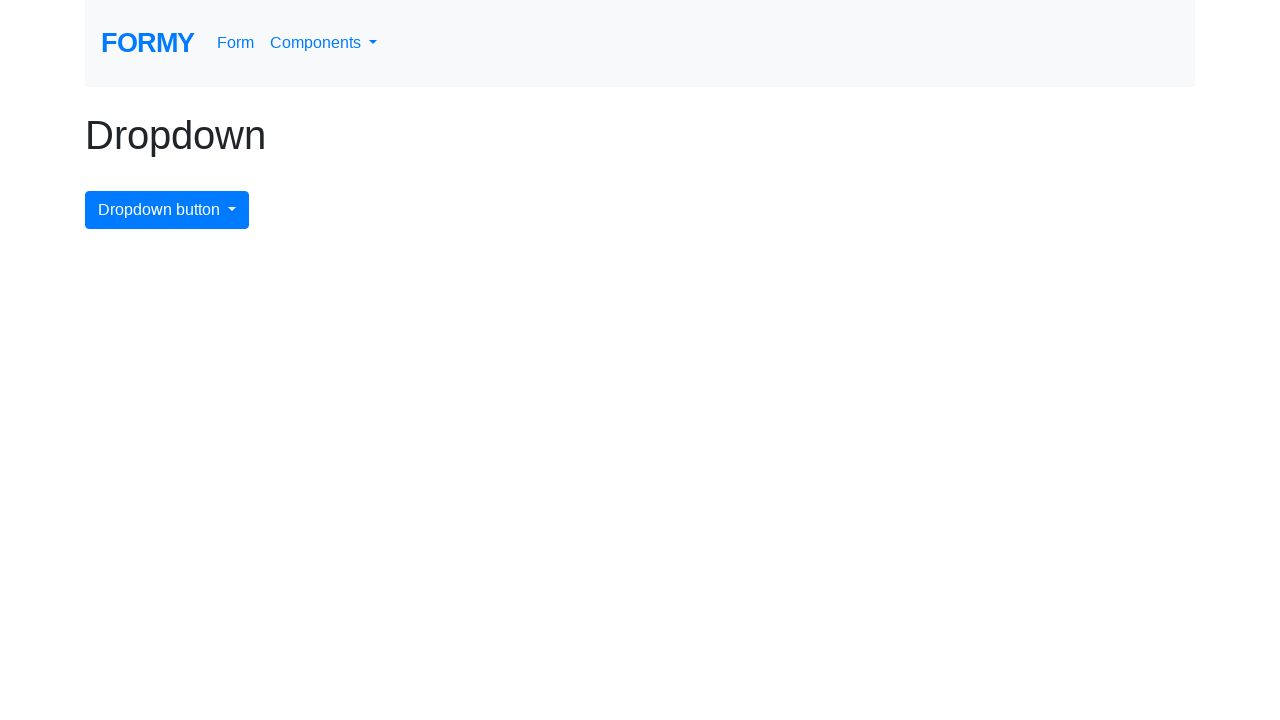

Reopened dropdown menu for next item at (167, 210) on #dropdownMenuButton
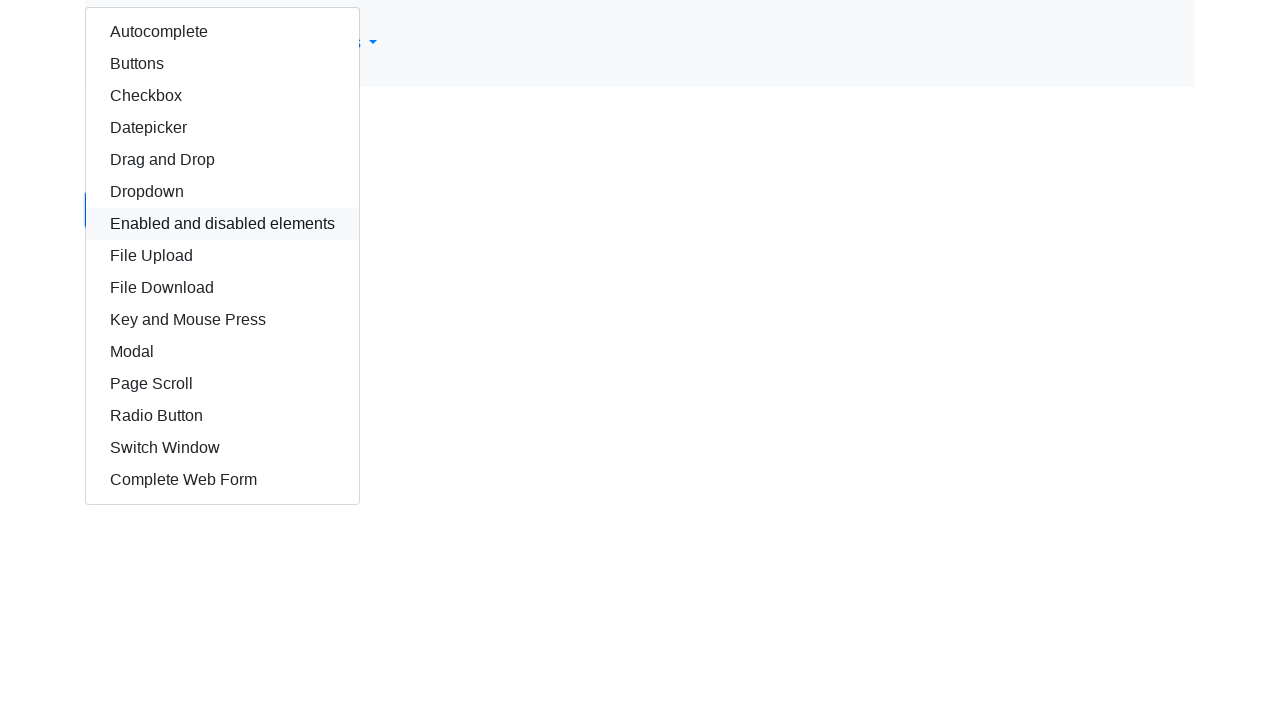

Clicked dropdown item with xpath //div/div/a[12] at (222, 384) on //div/div/a[12]
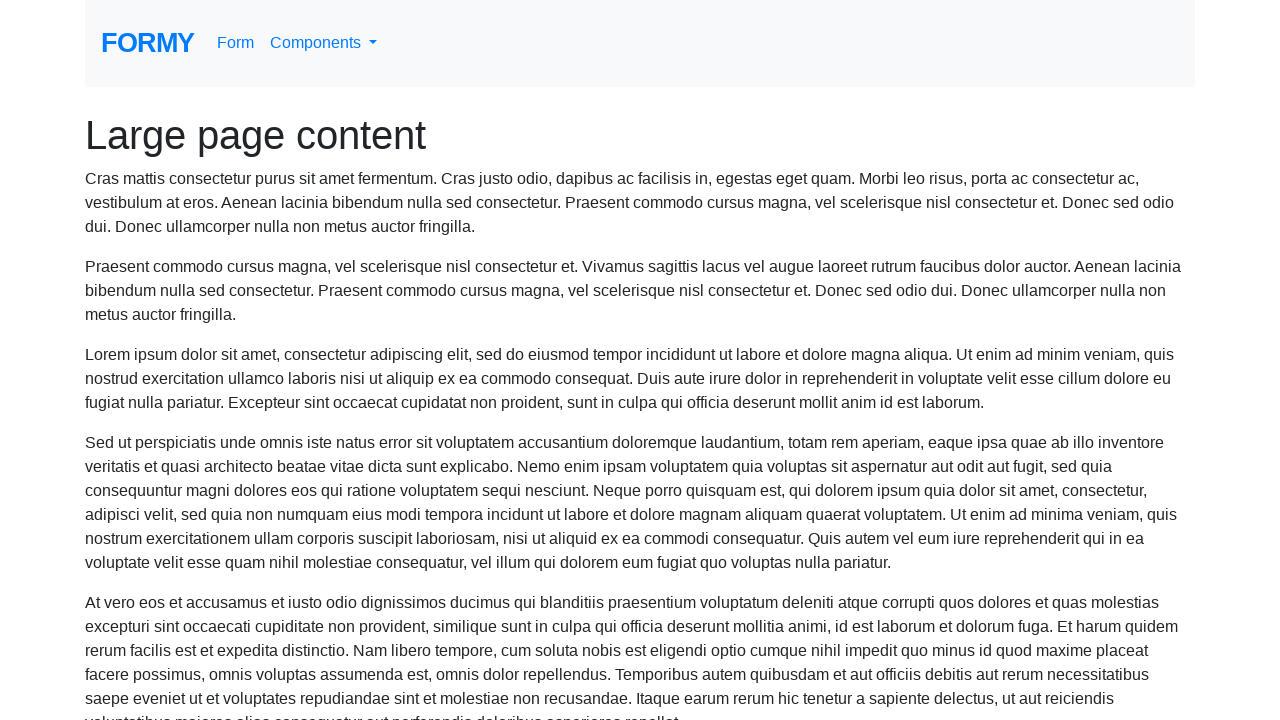

Verified navigation to correct URL: https://formy-project.herokuapp.com/scroll
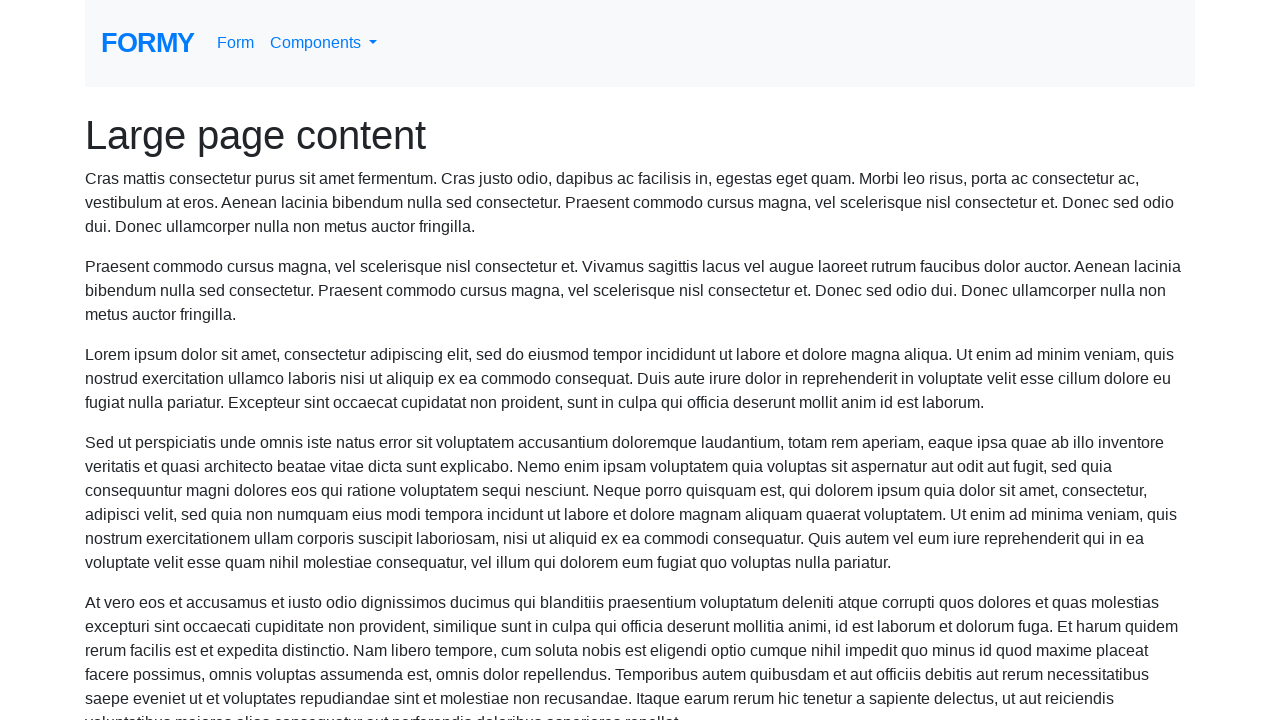

Navigated back to dropdown menu page
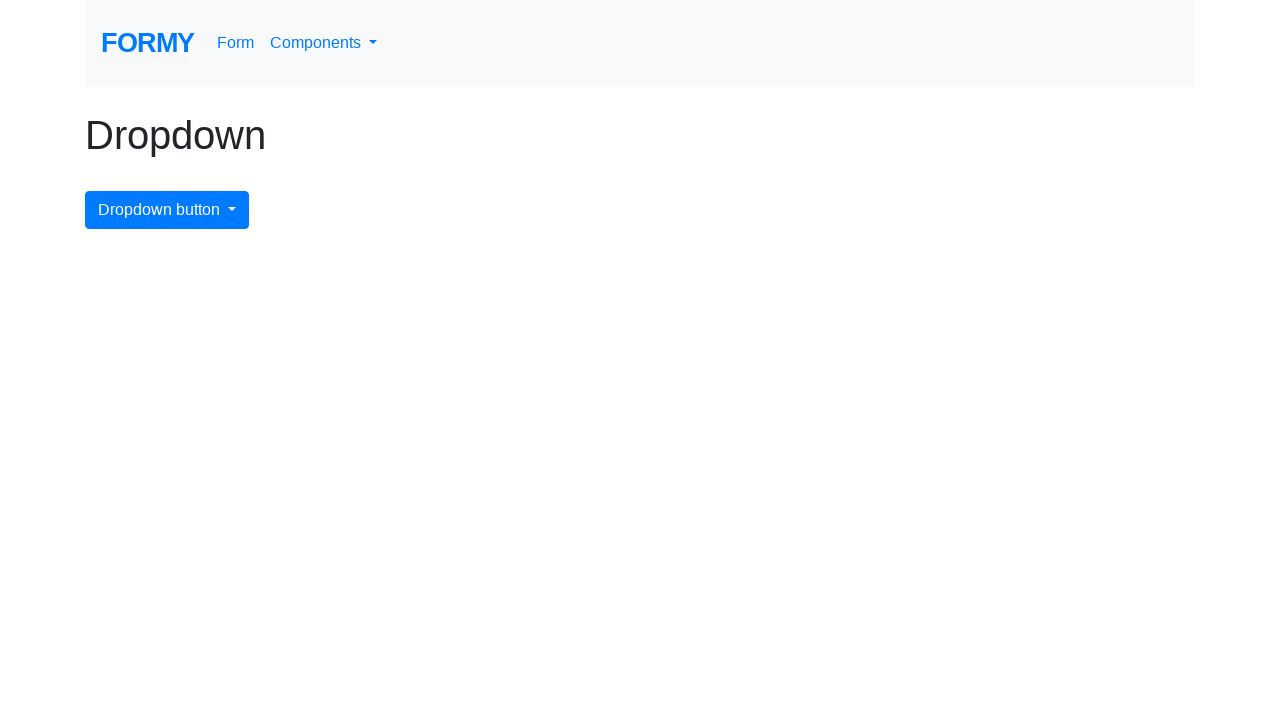

Reopened dropdown menu for next item at (167, 210) on #dropdownMenuButton
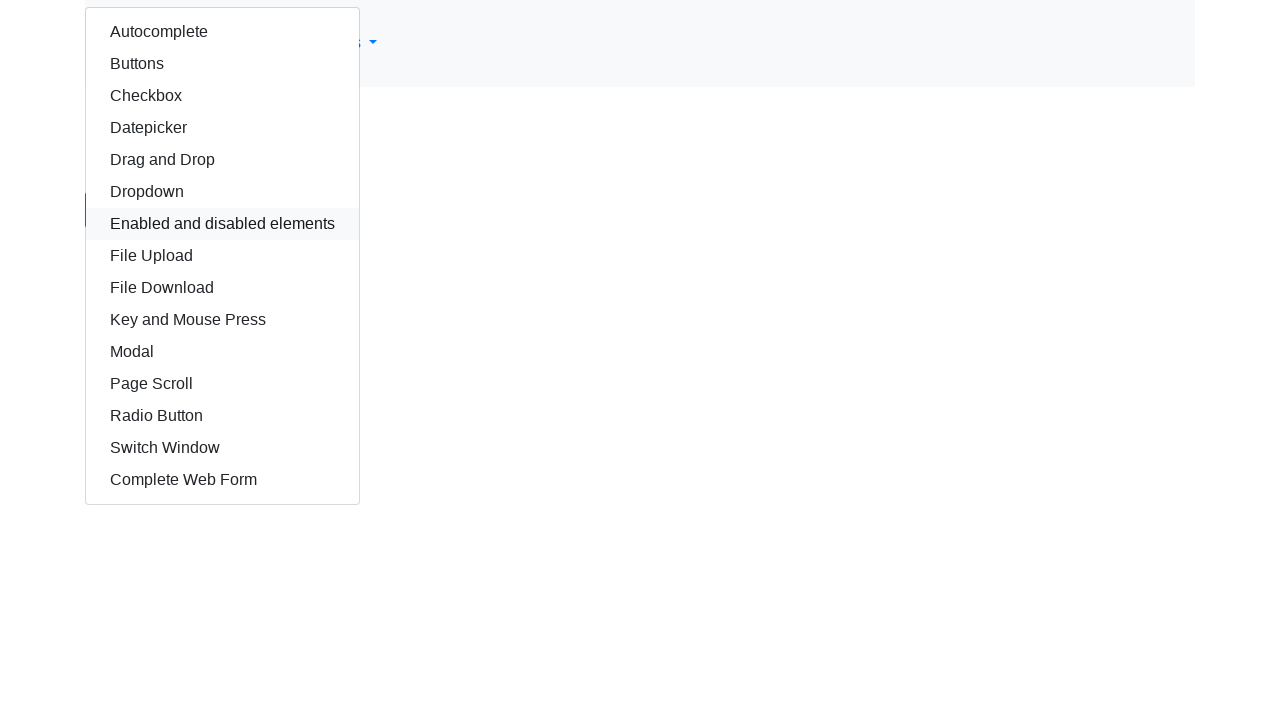

Clicked dropdown item with xpath //div/div/a[13] at (222, 416) on //div/div/a[13]
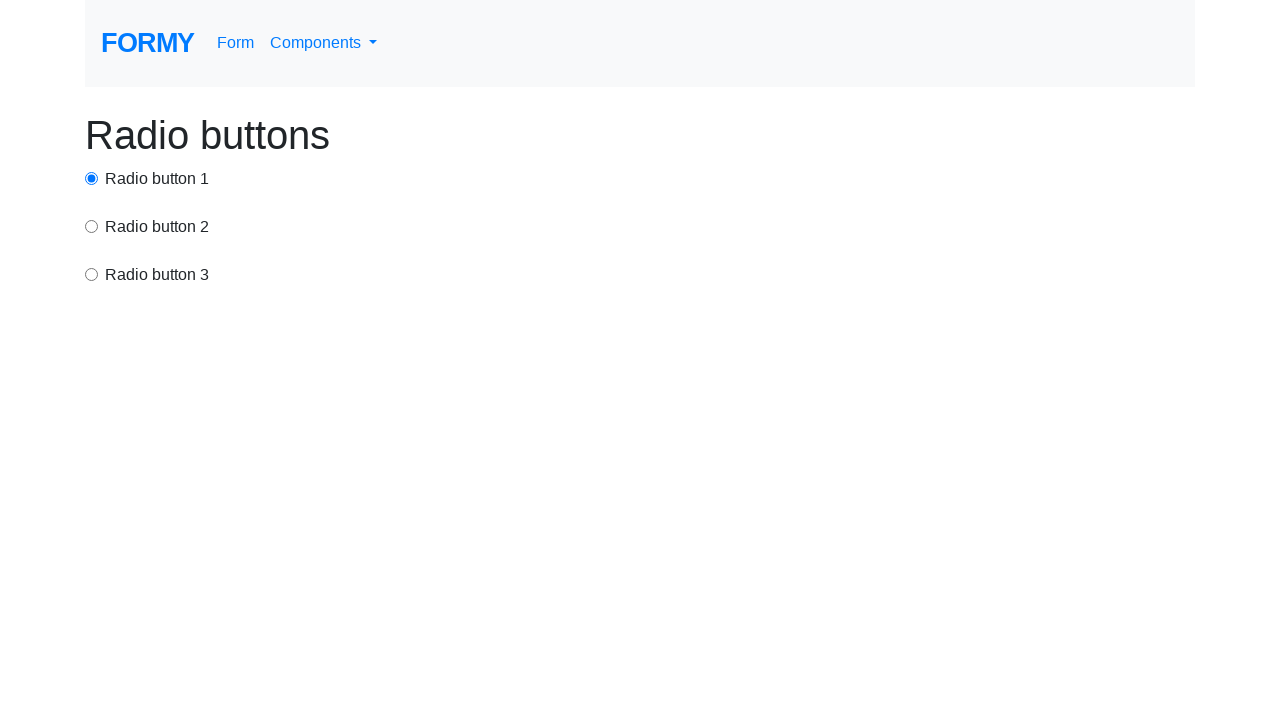

Verified navigation to correct URL: https://formy-project.herokuapp.com/radiobutton
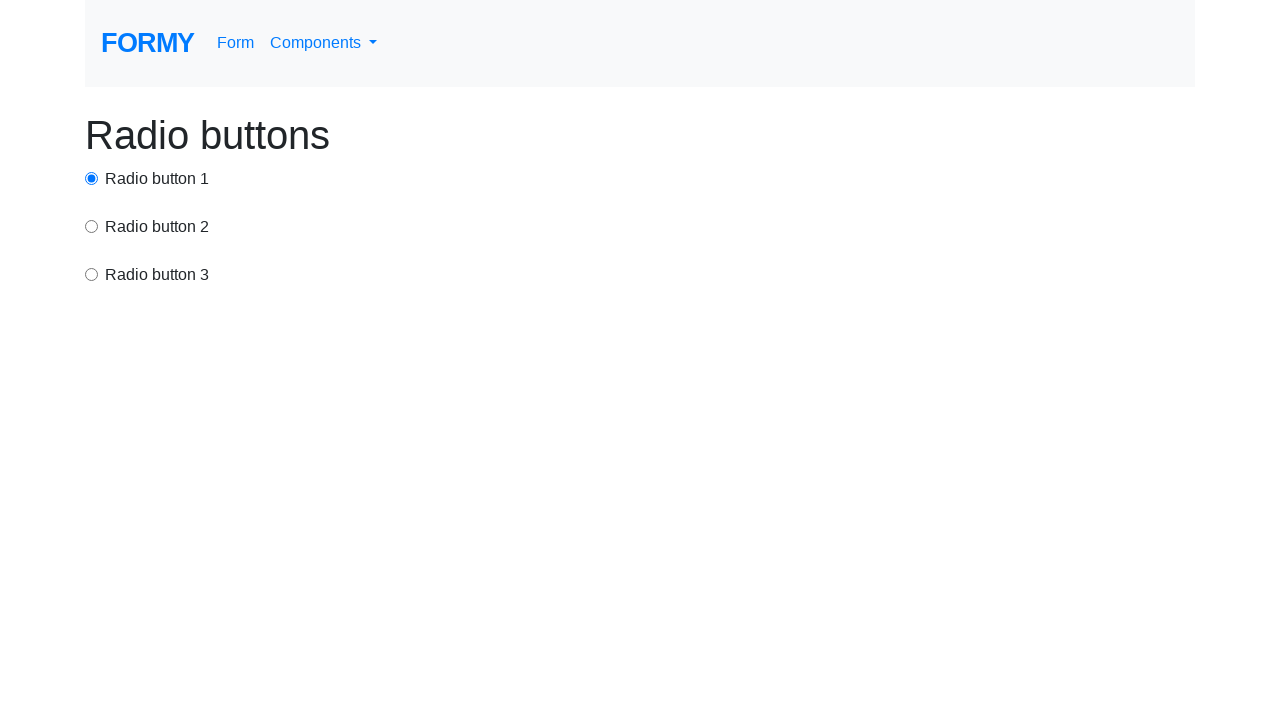

Navigated back to dropdown menu page
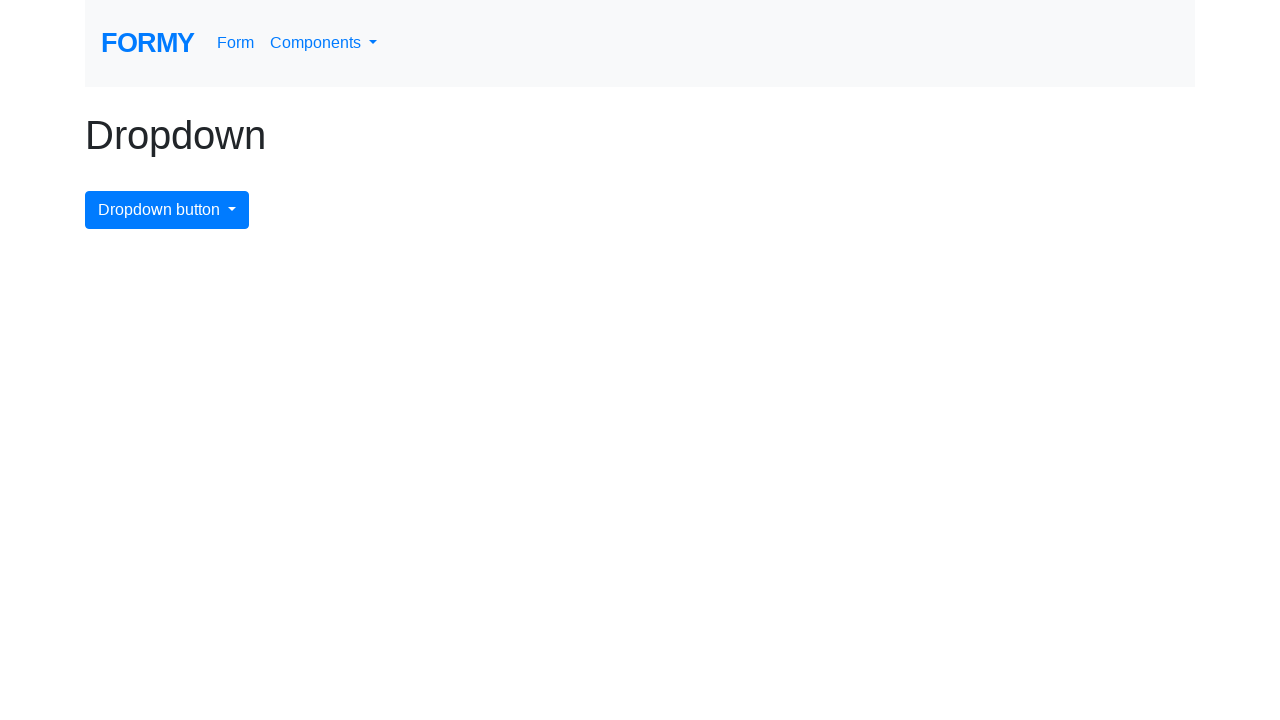

Reopened dropdown menu for next item at (167, 210) on #dropdownMenuButton
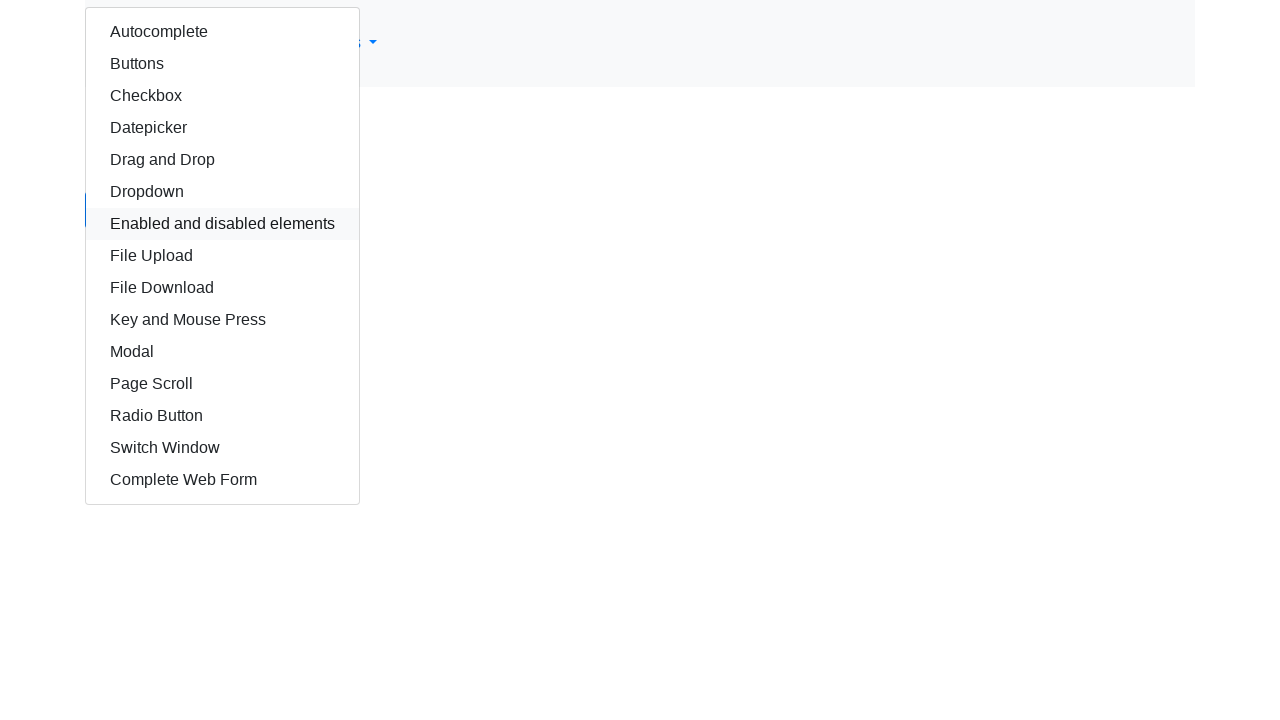

Clicked dropdown item with xpath //div/div/a[14] at (222, 448) on //div/div/a[14]
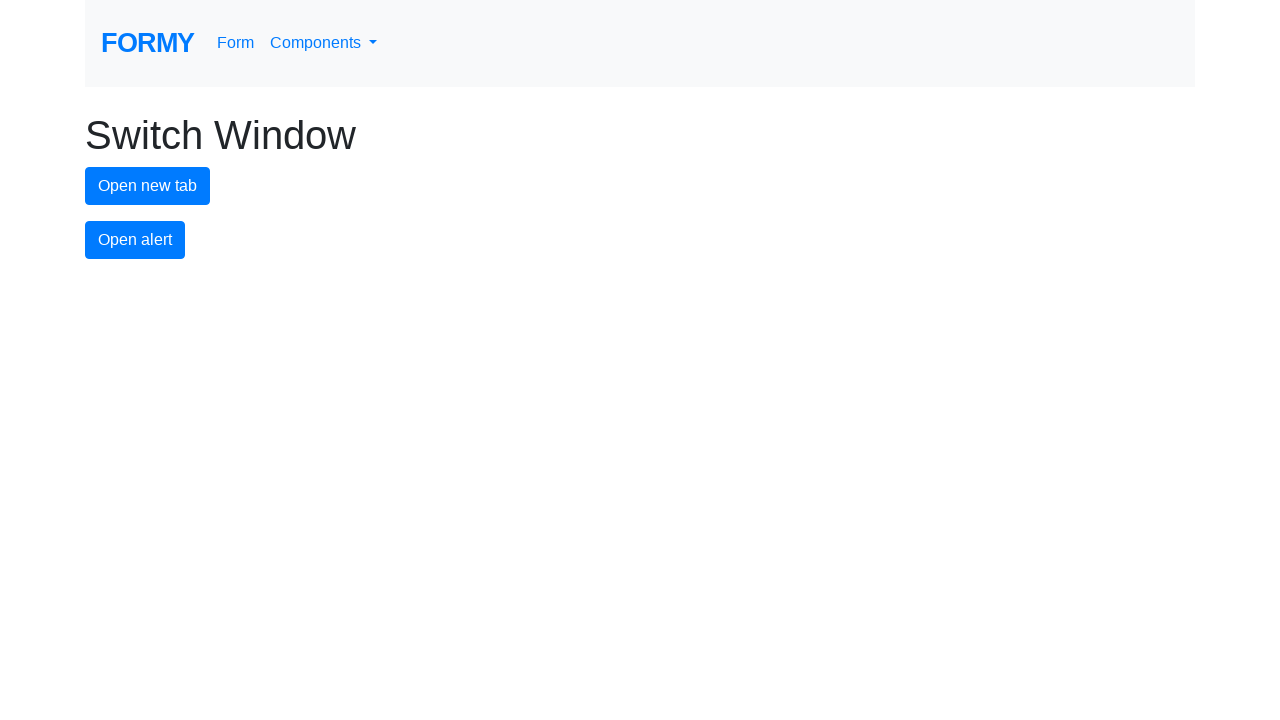

Verified navigation to correct URL: https://formy-project.herokuapp.com/switch-window
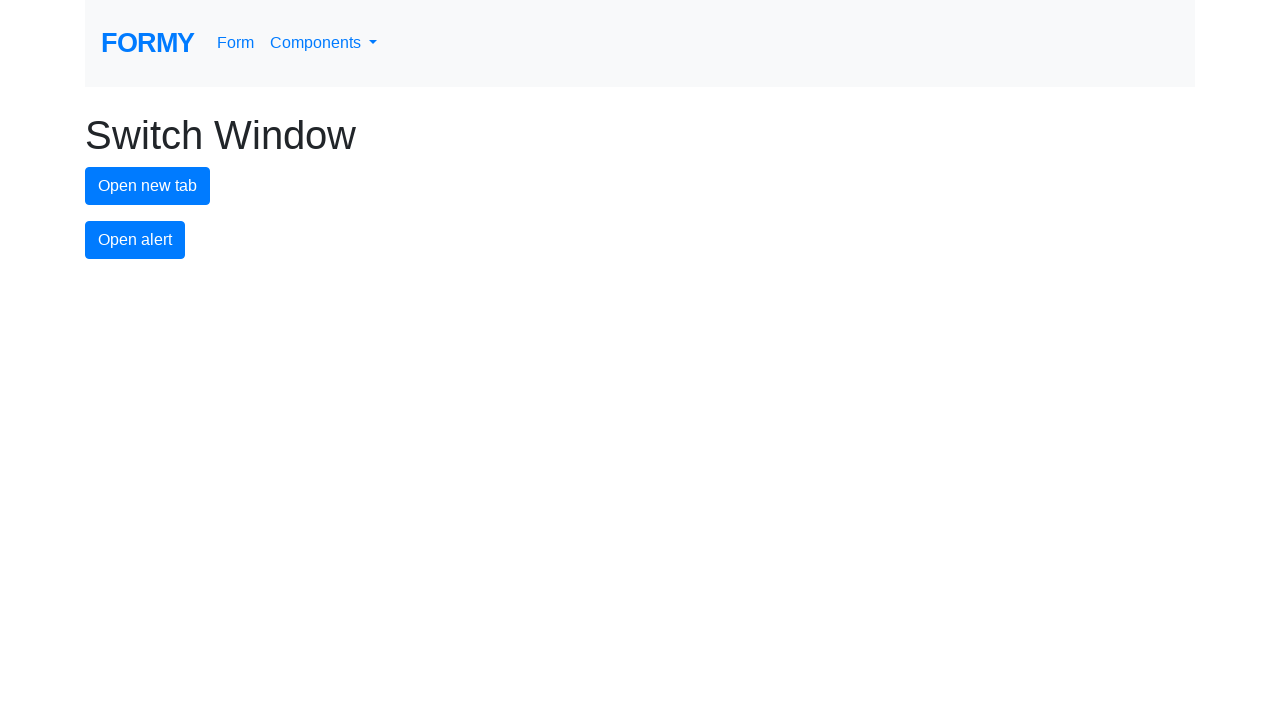

Navigated back to dropdown menu page
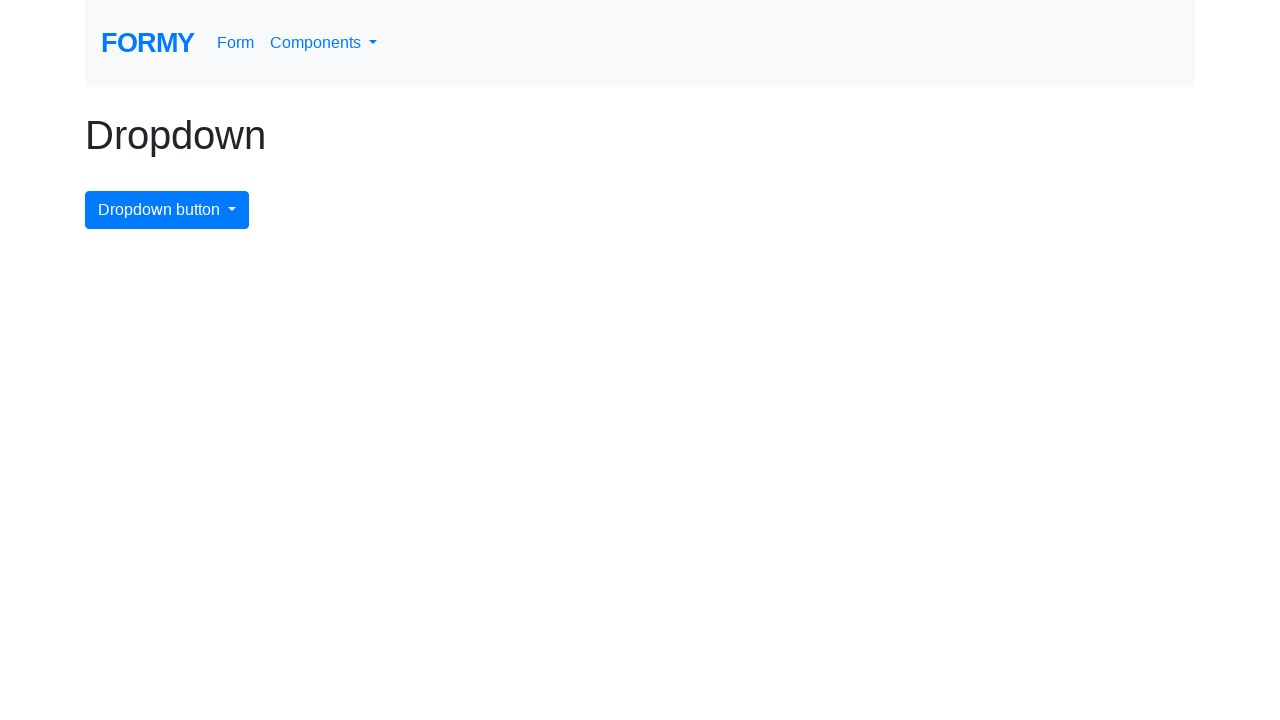

Reopened dropdown menu for next item at (167, 210) on #dropdownMenuButton
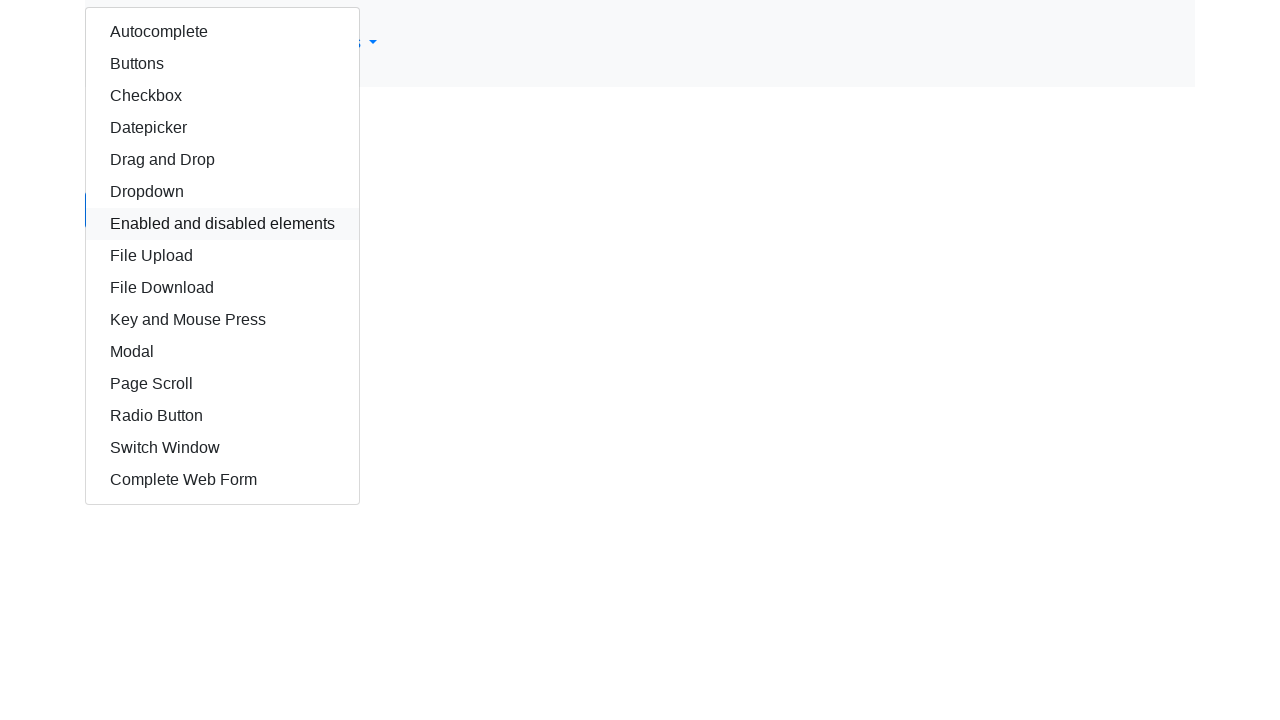

Clicked dropdown item with xpath //div/div/a[15] at (222, 480) on //div/div/a[15]
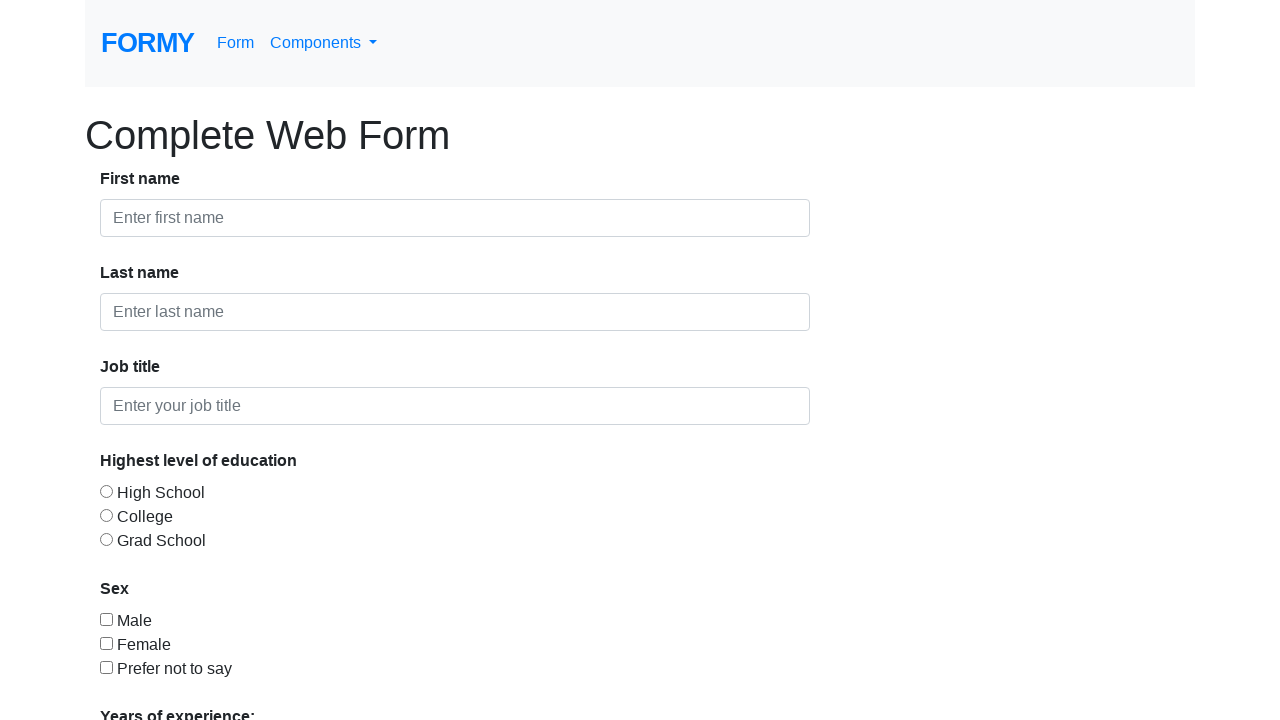

Verified navigation to correct URL: https://formy-project.herokuapp.com/form
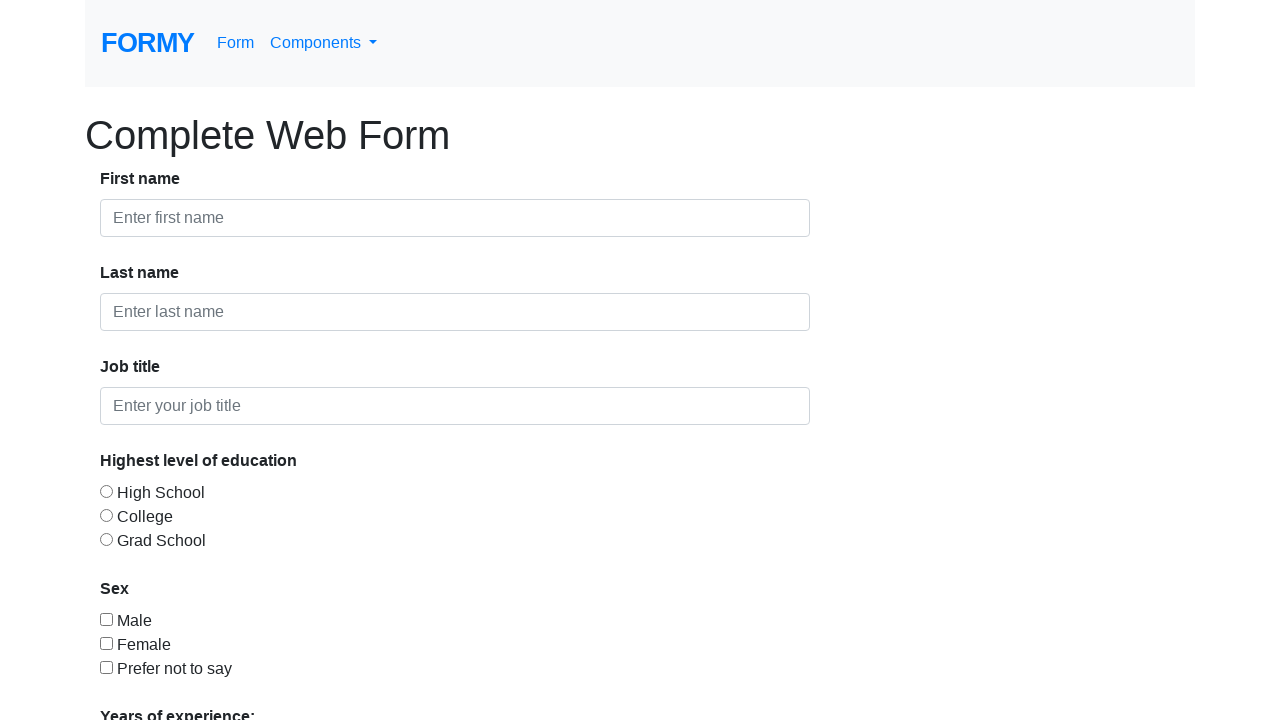

Navigated back to dropdown menu page
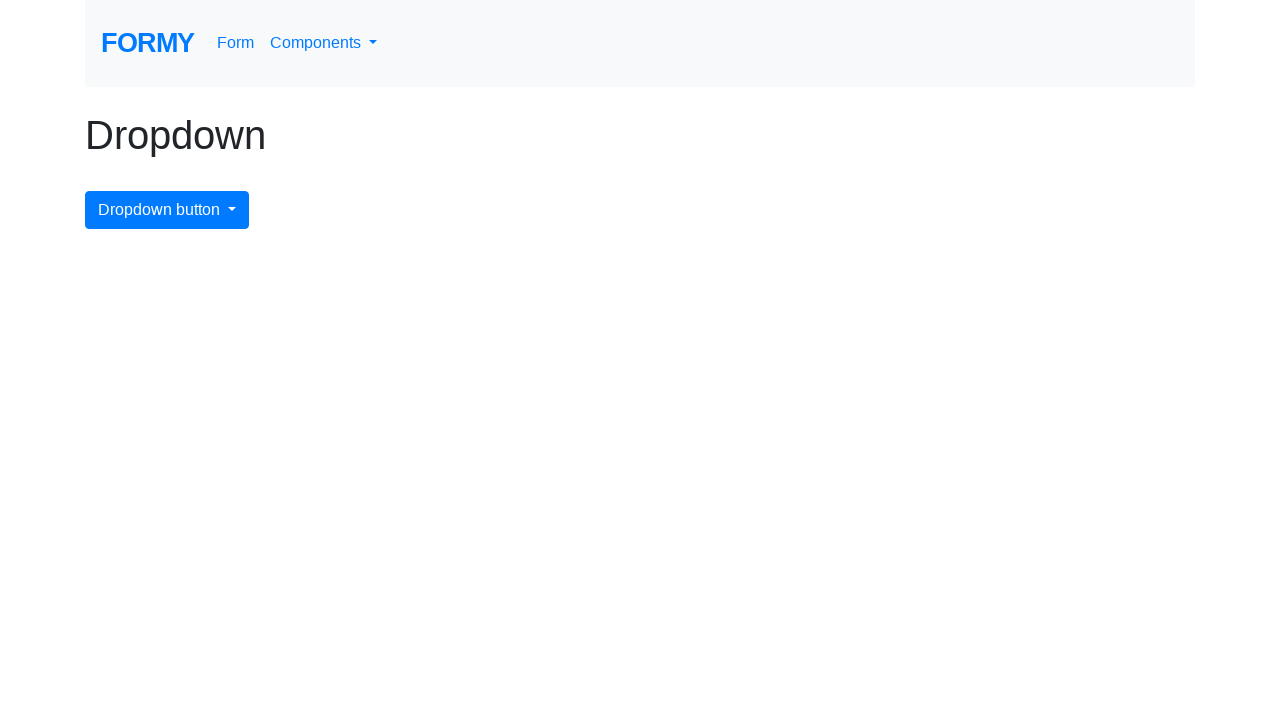

Reopened dropdown menu for next item at (167, 210) on #dropdownMenuButton
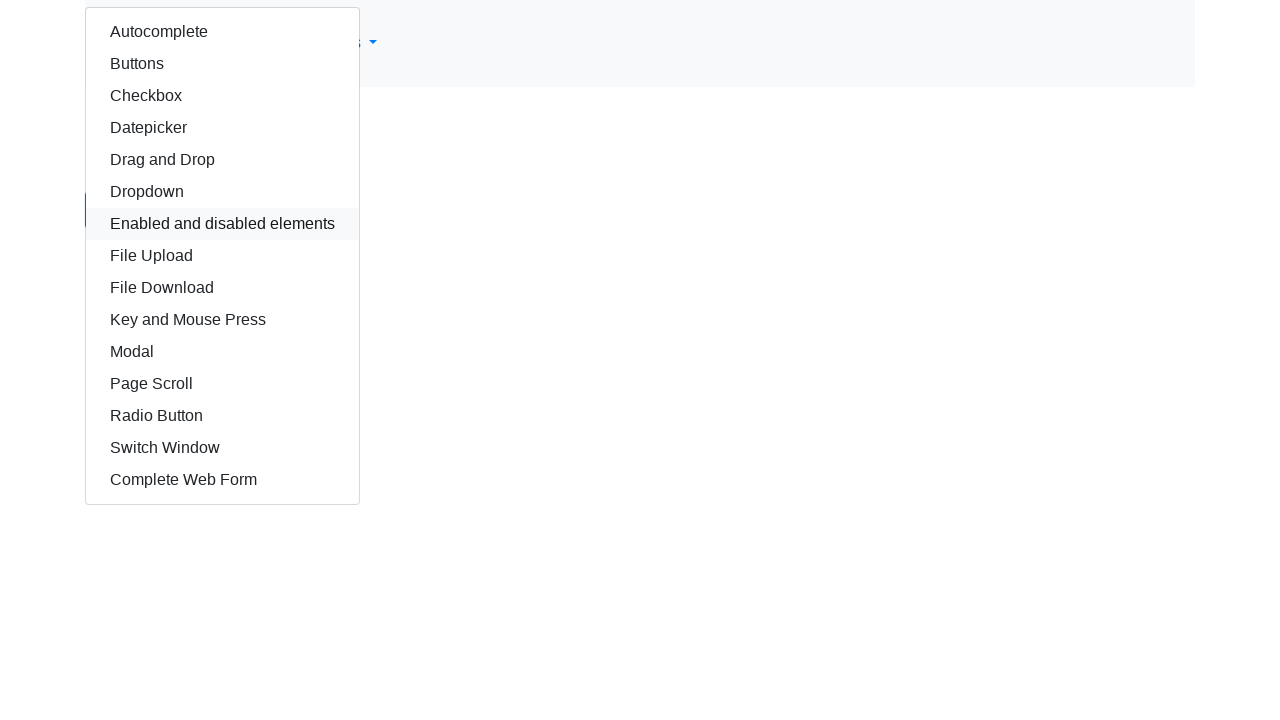

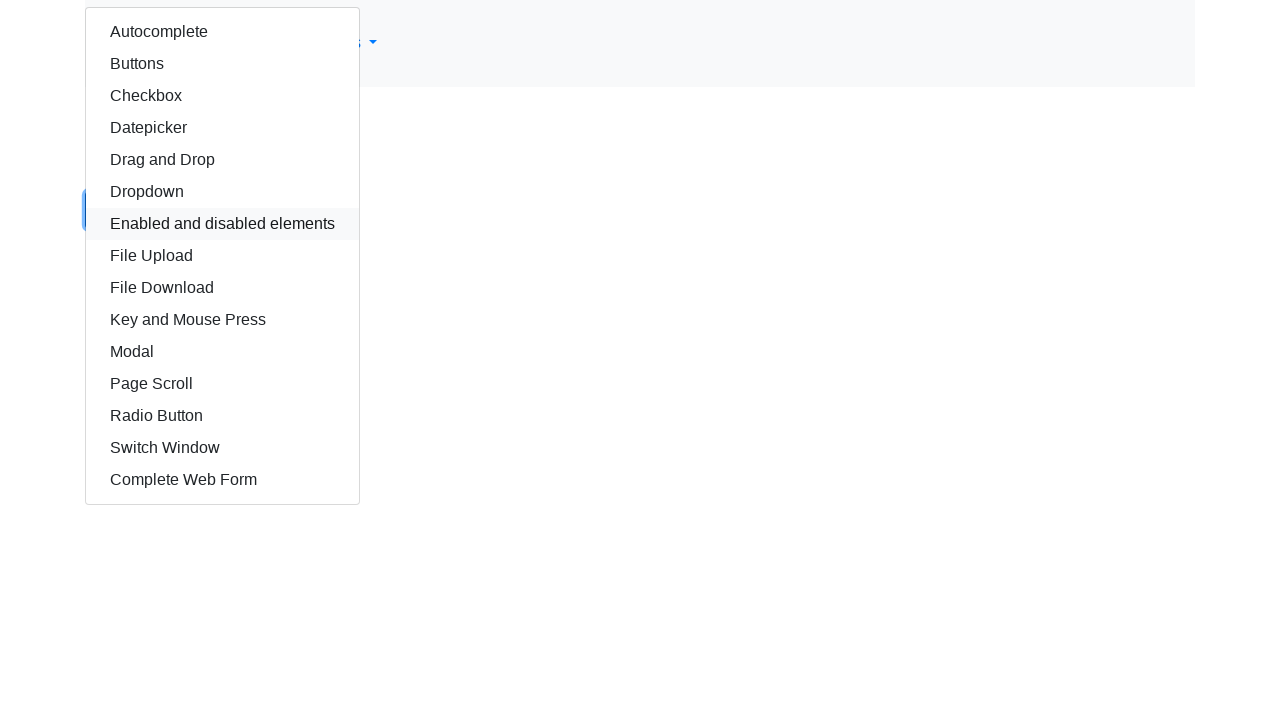